Tests various form elements on a practice testing page including text inputs, radio buttons, dropdowns, checkboxes, date picker, quantity input, textarea, table data verification, button clicks, mouse actions (hover, click, double-click), and drag-and-drop functionality.

Starting URL: https://trytestingthis.netlify.app/

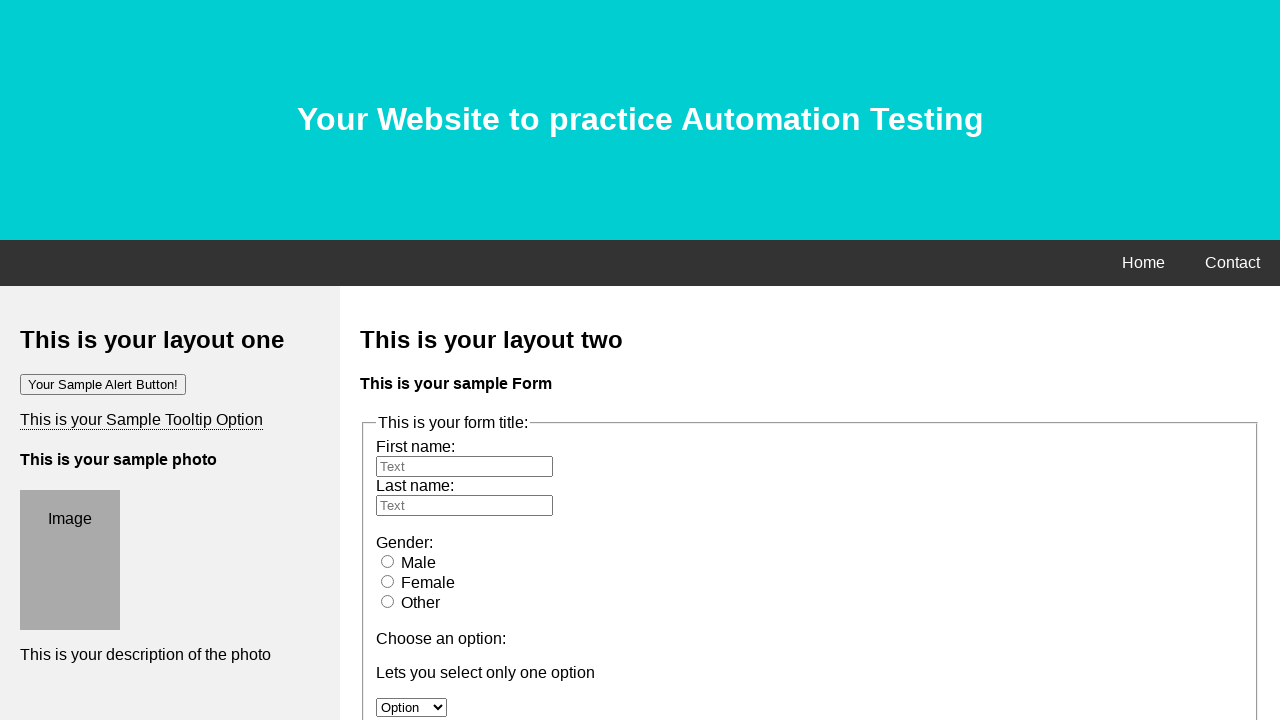

Filled first name field with 'Rahul' on #fname
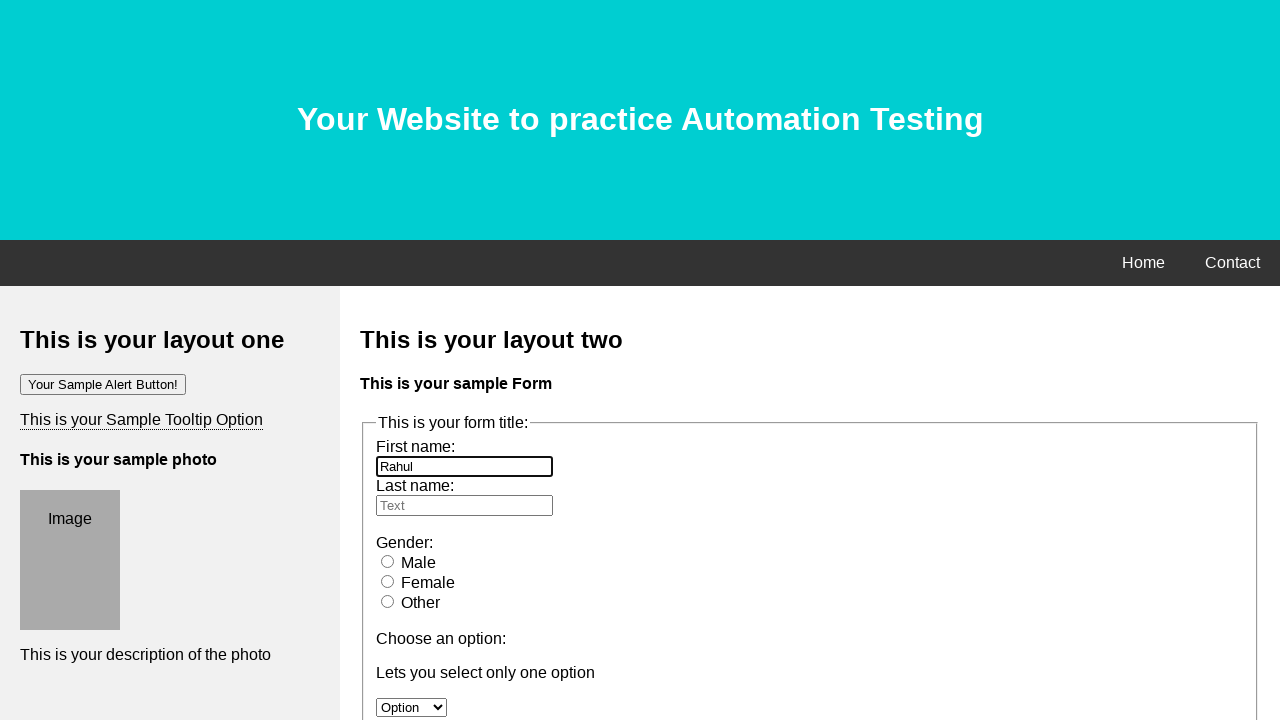

Filled last name field with 'Sharkar' on #lname
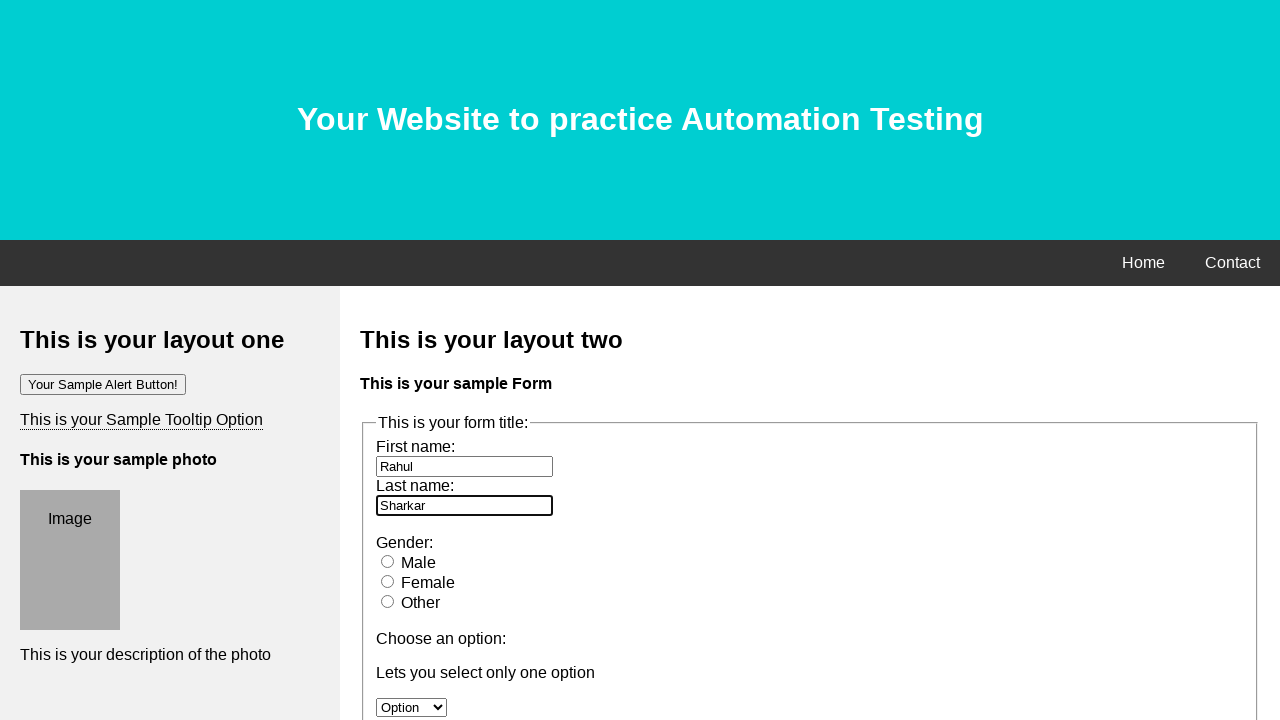

Selected 'Male' radio button at (388, 561) on #male
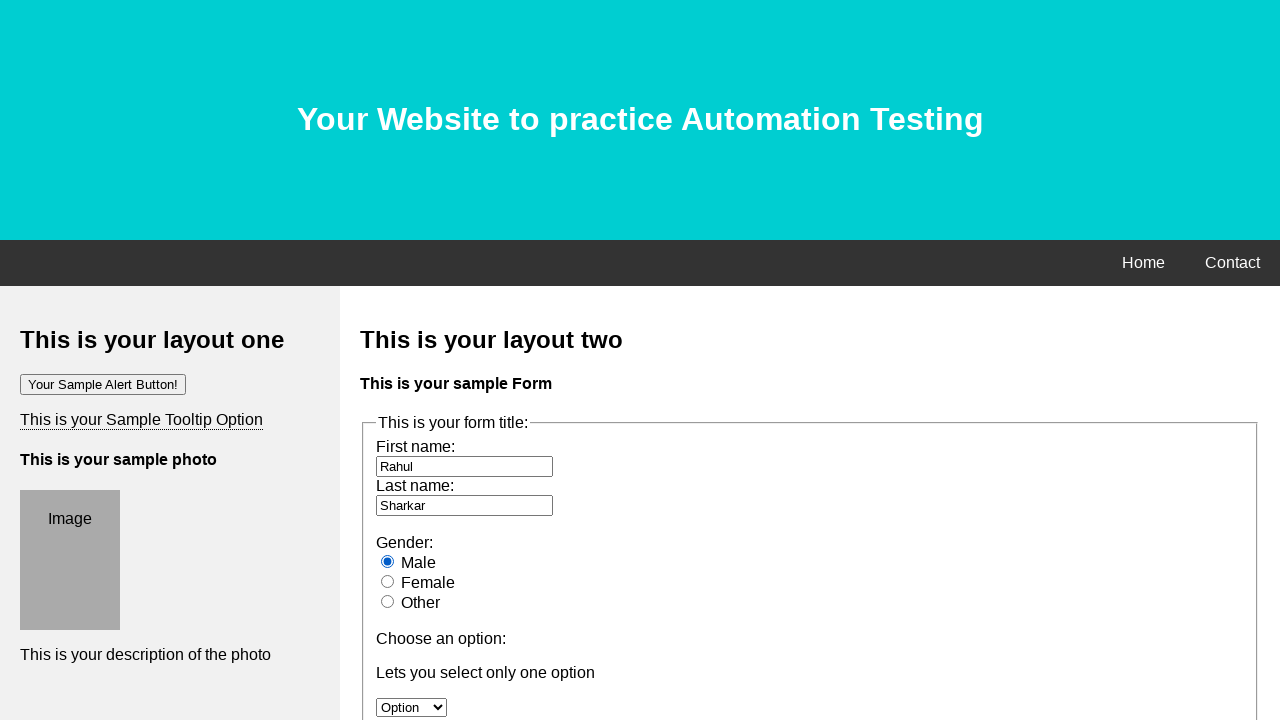

Selected 'Female' radio button at (388, 581) on #female
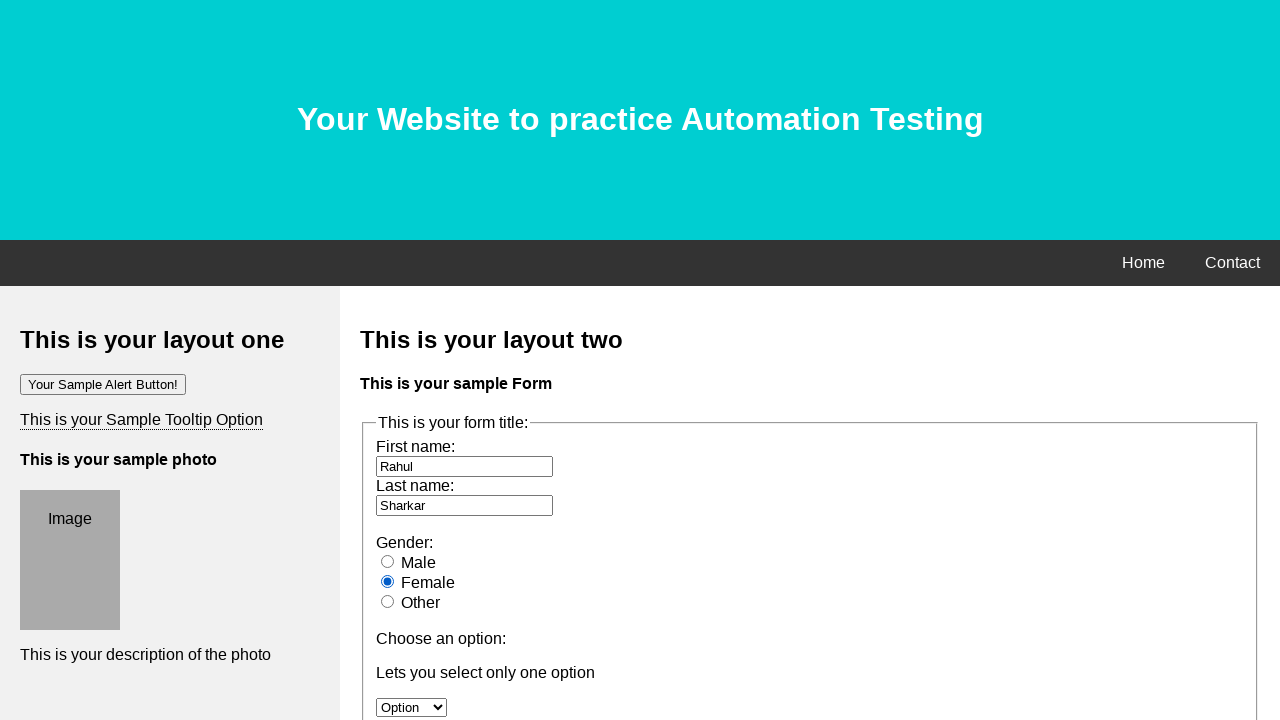

Selected 'Other' radio button at (388, 601) on #other
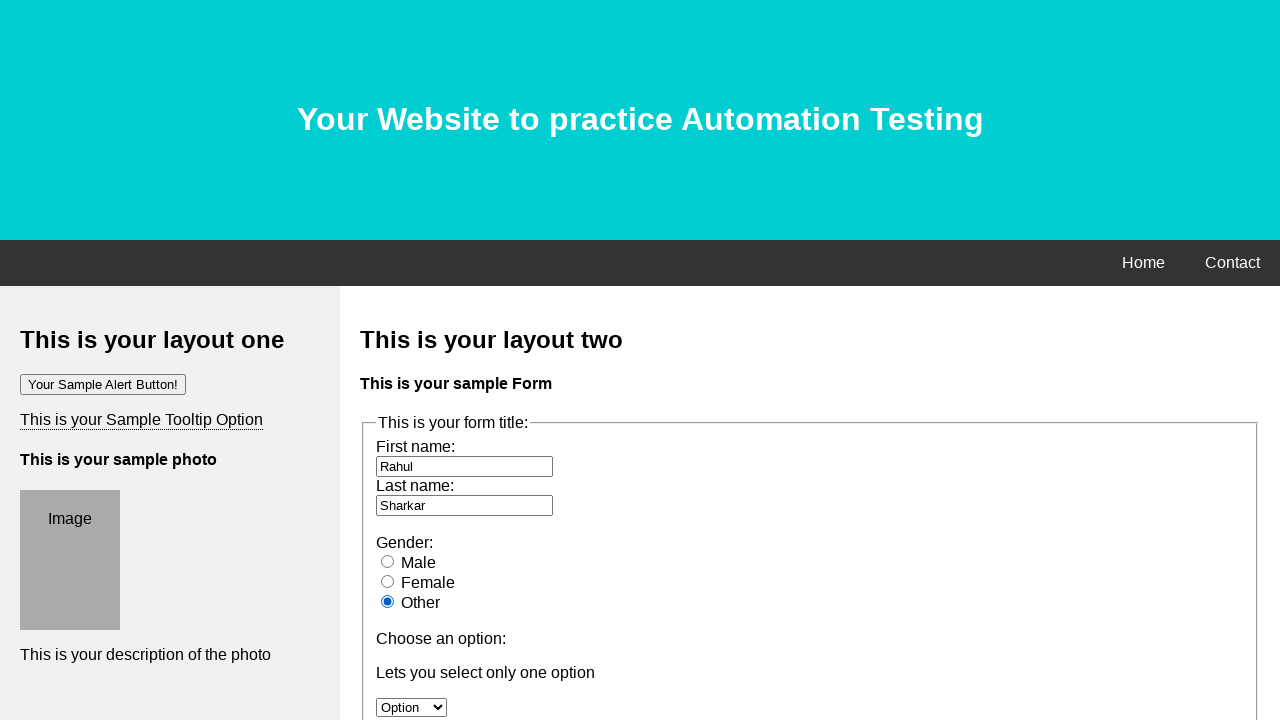

Selected 'Male' radio button again at (388, 561) on #male
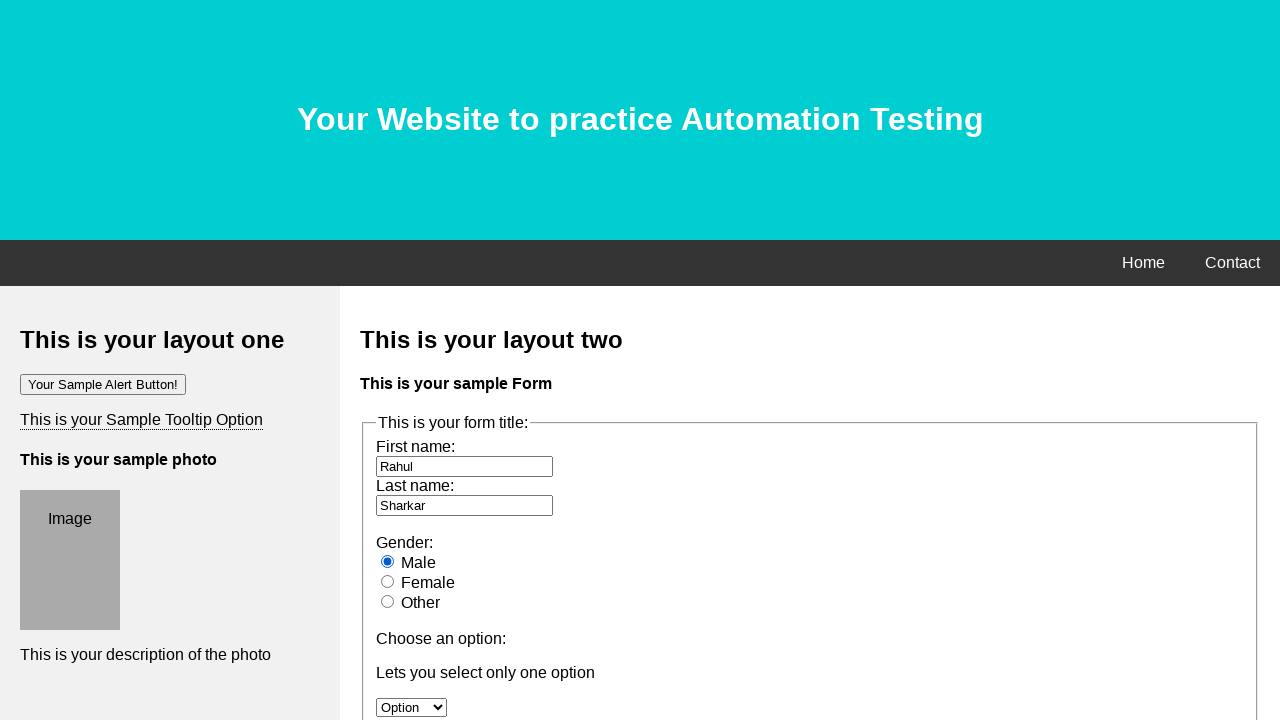

Selected 'option 1' from single-option dropdown on #option
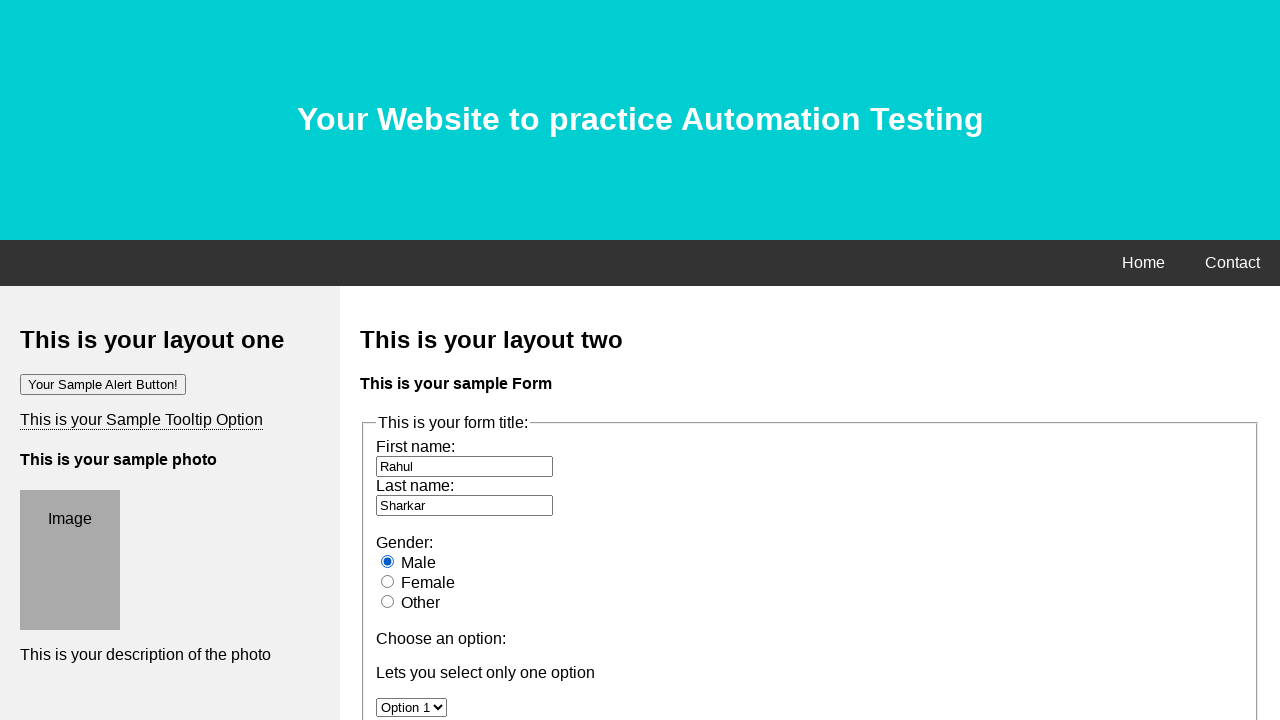

Selected 'option 2' from single-option dropdown on #option
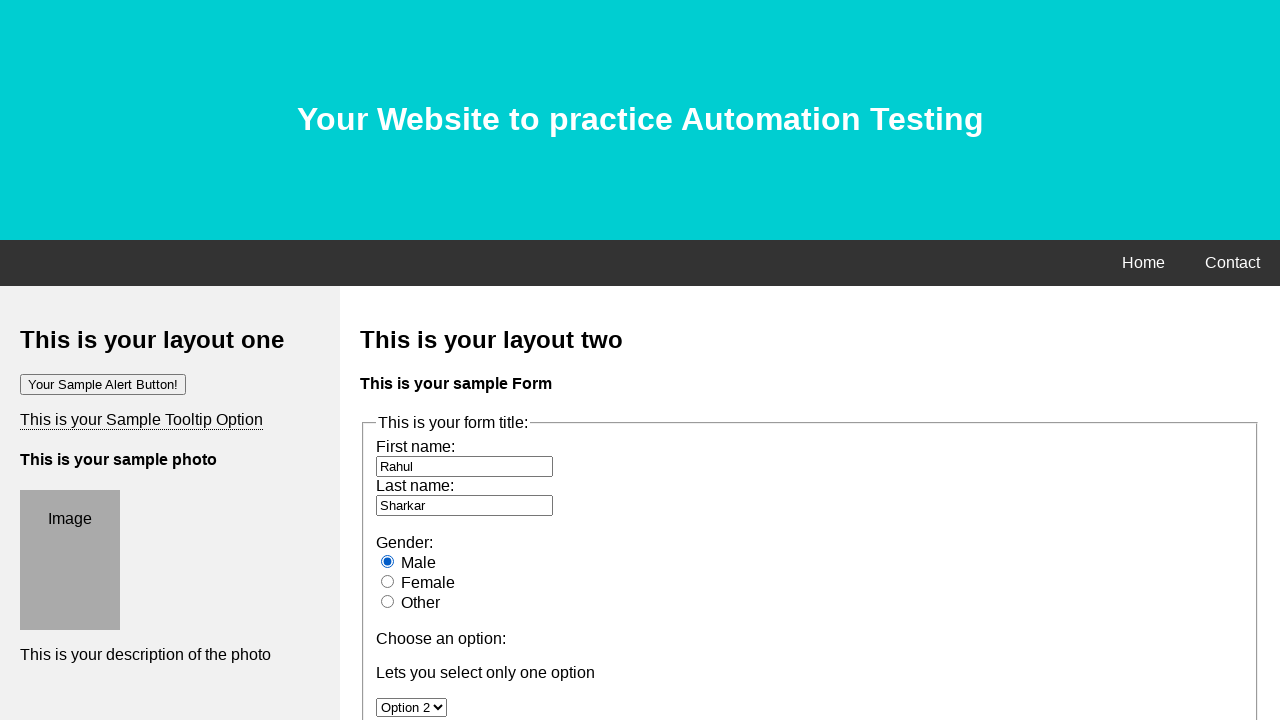

Selected 'option 3' from single-option dropdown on #option
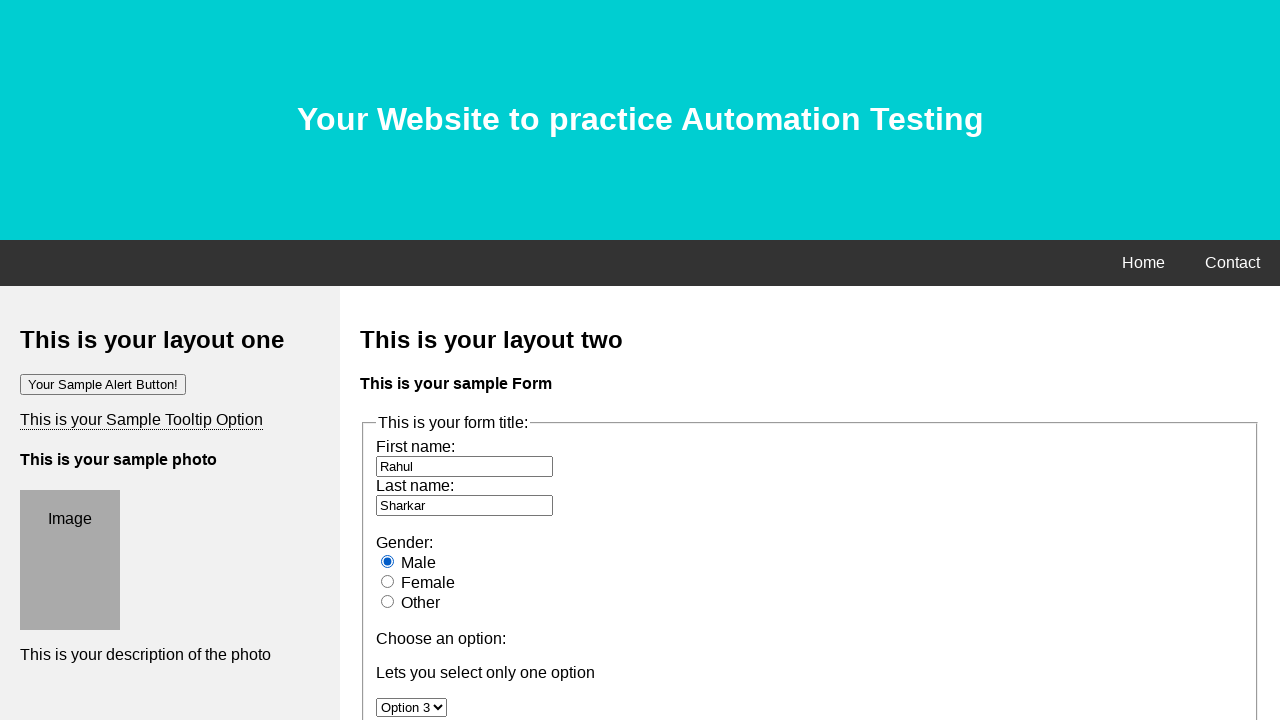

Selected 'option 1' from multi-option dropdown on #owc
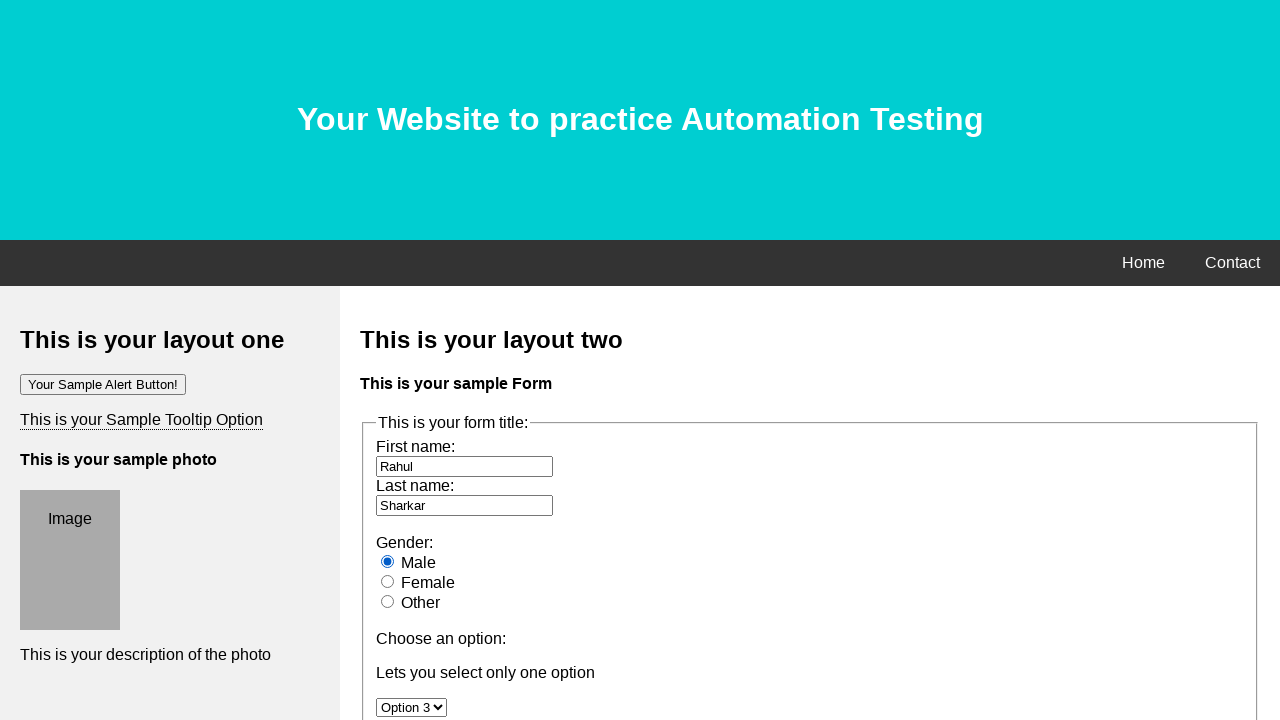

Selected 'option 2' from multi-option dropdown on #owc
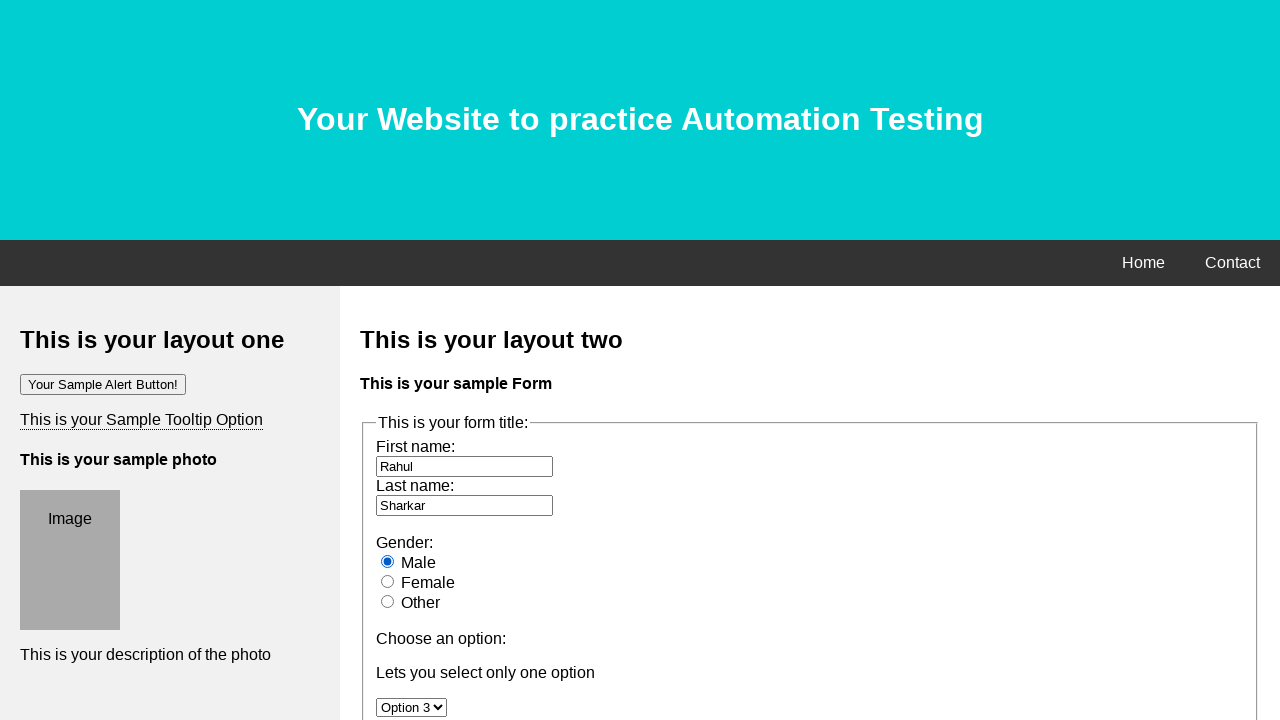

Selected 'option 3' from multi-option dropdown on #owc
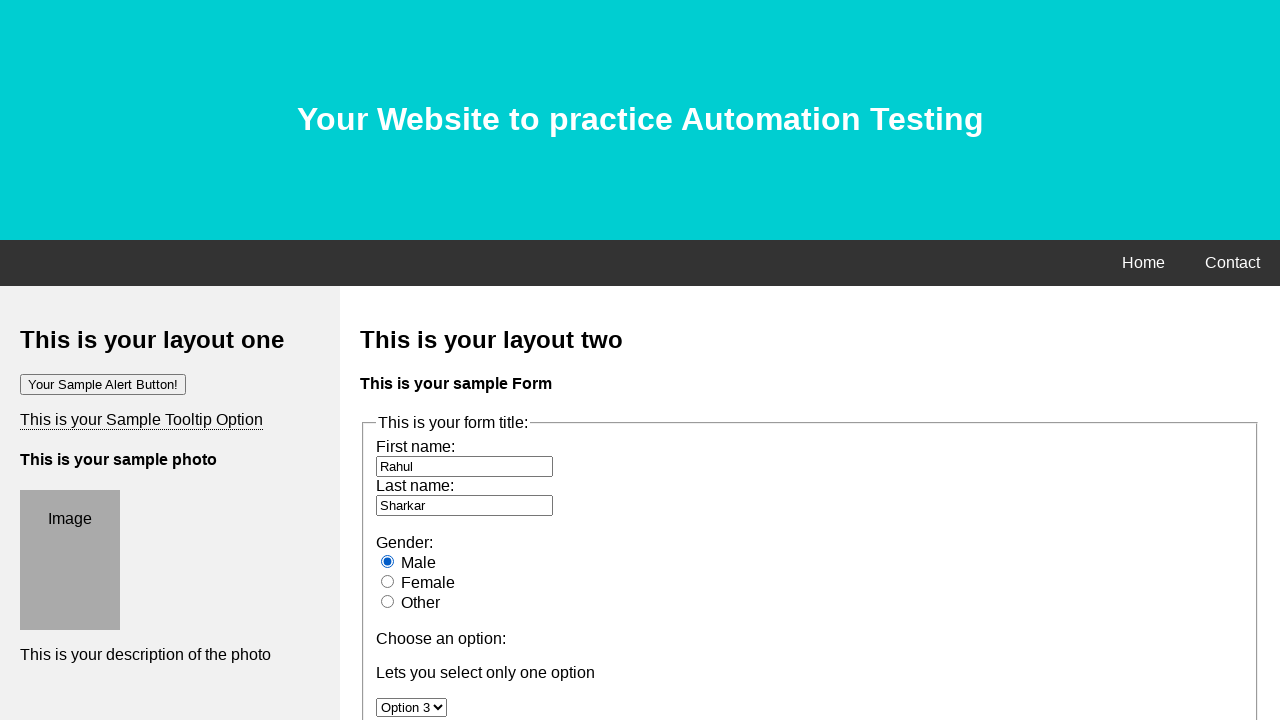

Clicked checkbox for option 1 at (386, 360) on input[name='option1']
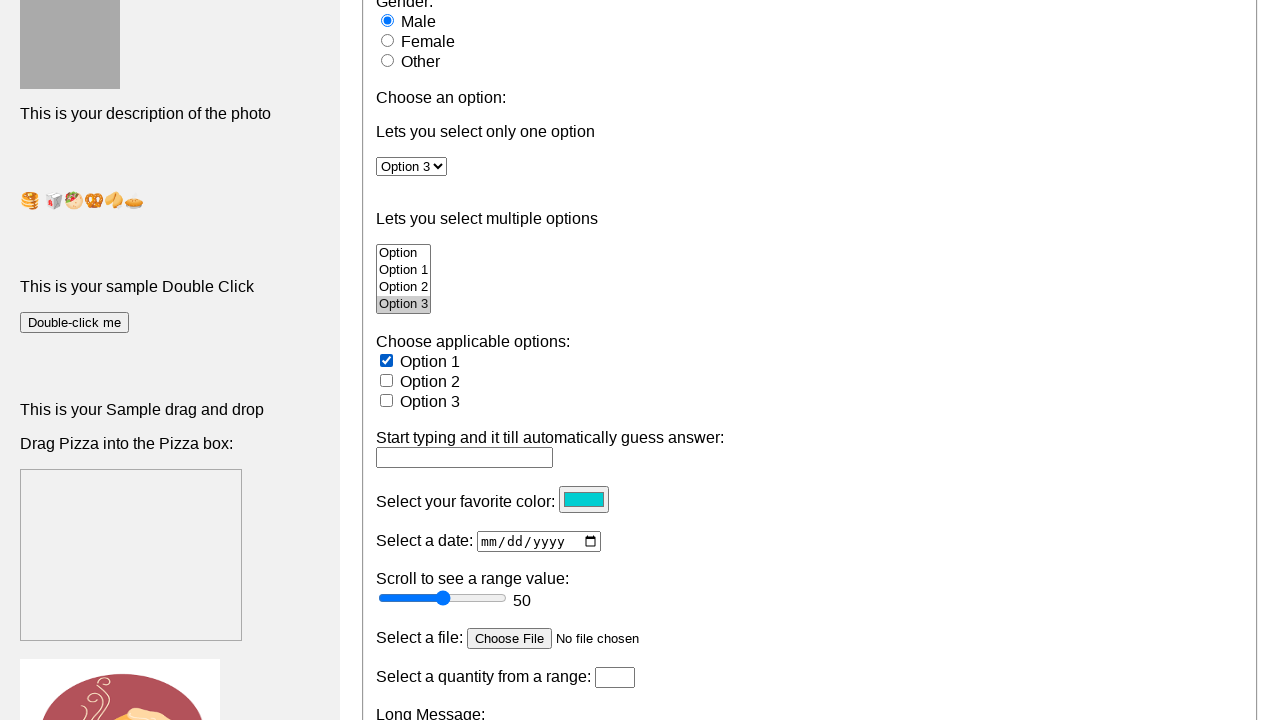

Clicked checkbox for option 2 at (386, 380) on input[name='option2']
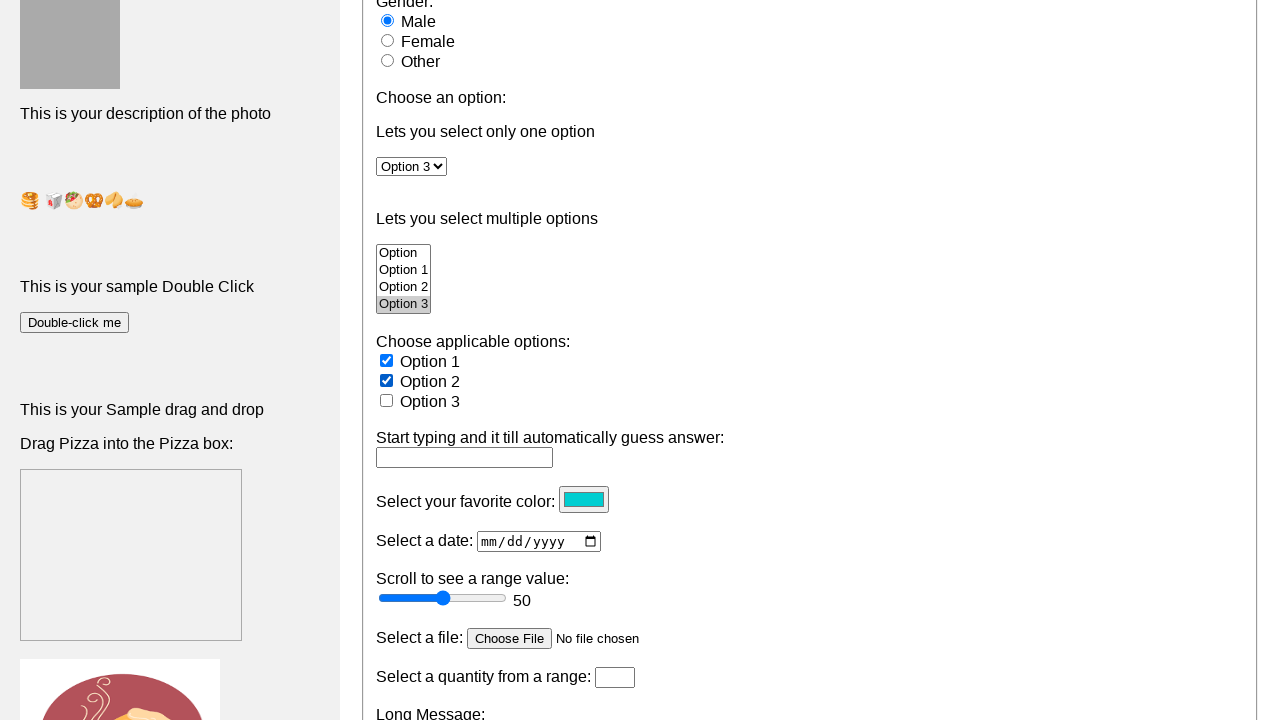

Clicked checkbox for option 3 at (386, 400) on input[name='option3']
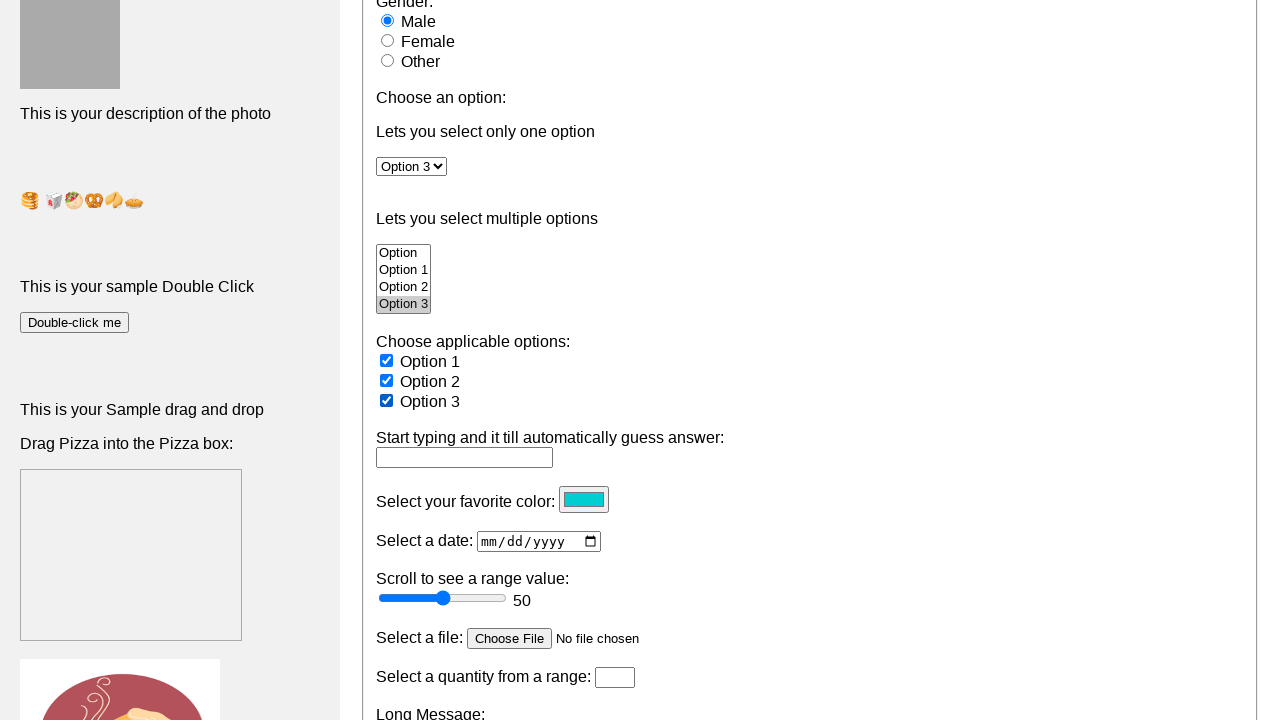

Set date picker value to '2023-11-25' using JavaScript
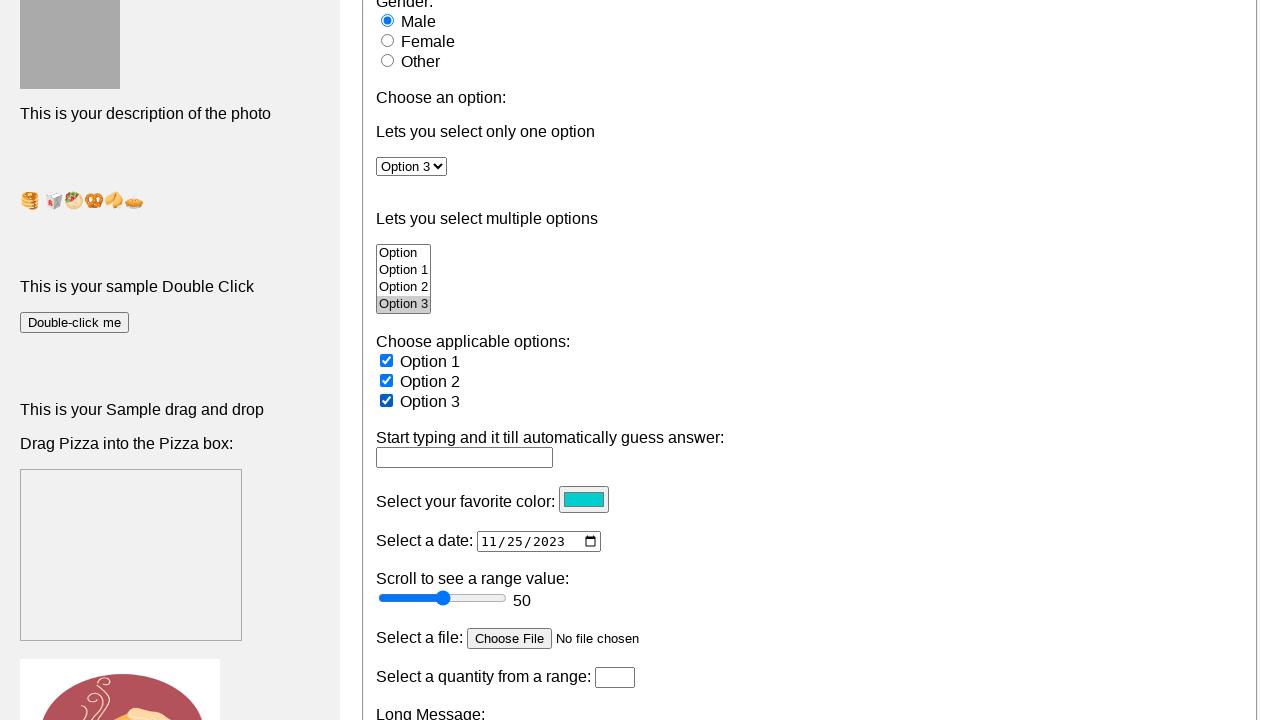

Set quantity field to '1' on #quantity
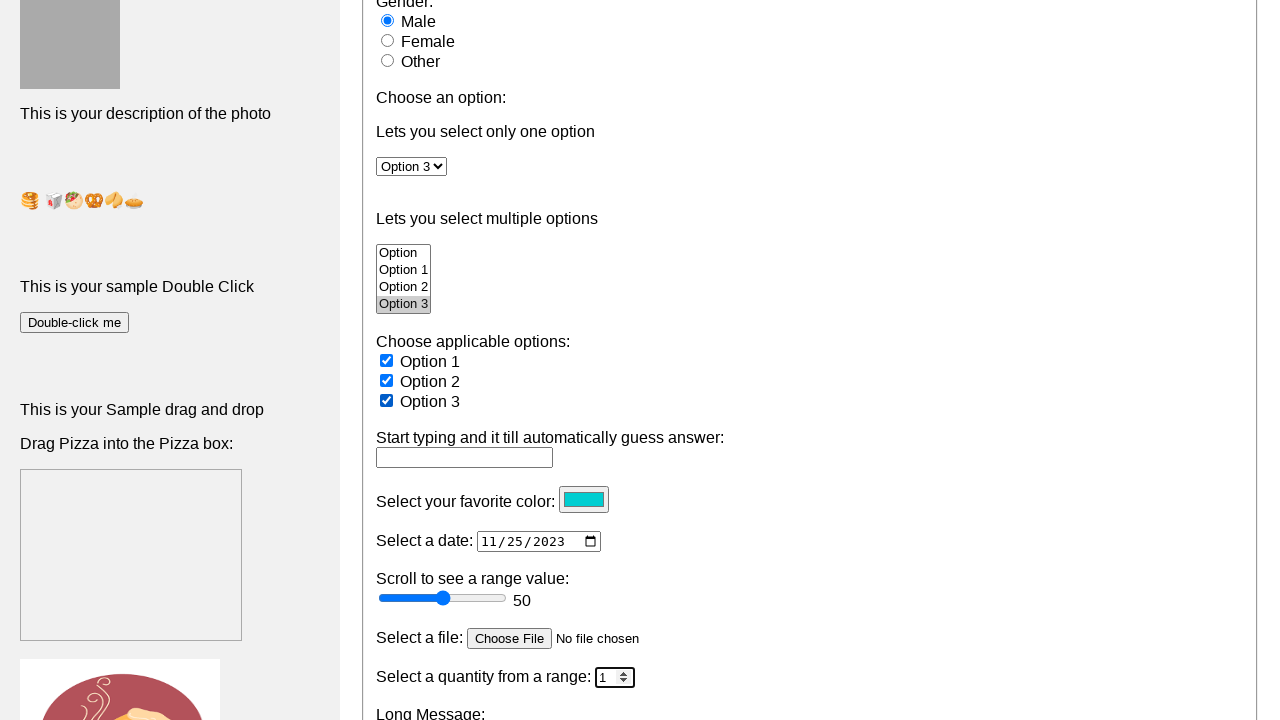

Set quantity field to '2' on #quantity
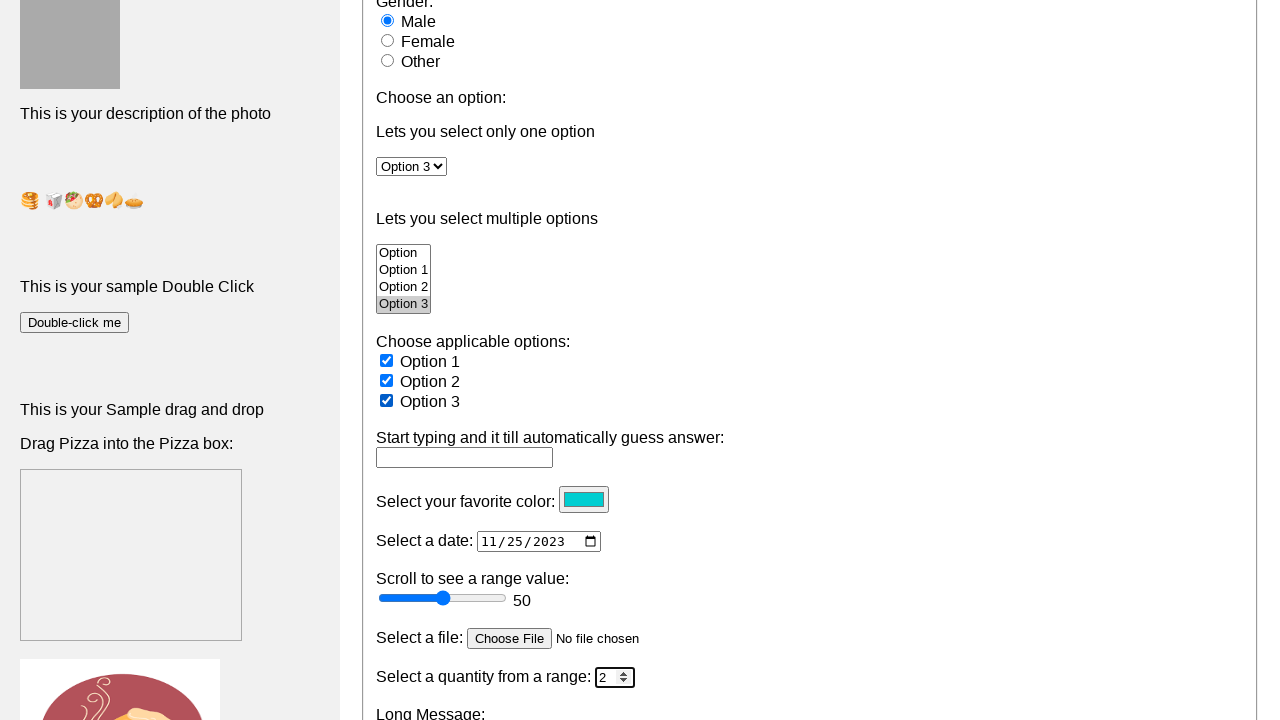

Set quantity field to '3' on #quantity
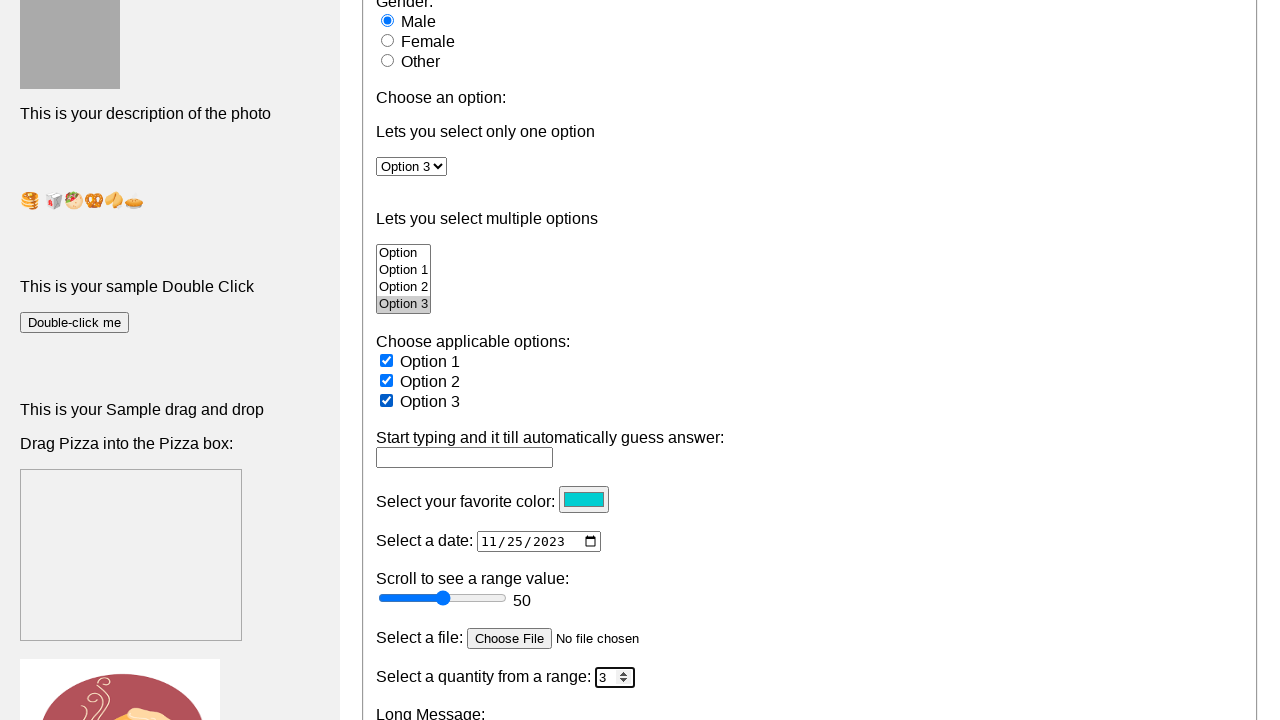

Set quantity field to '4' on #quantity
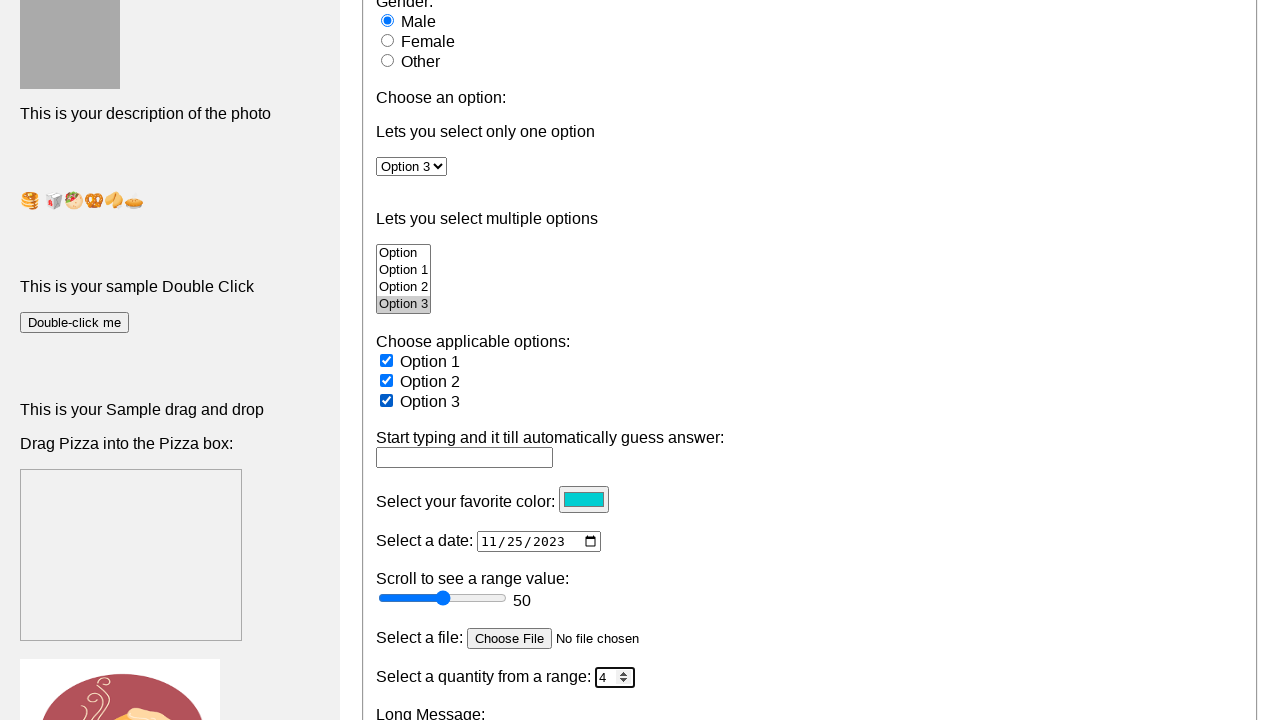

Set quantity field to '5' on #quantity
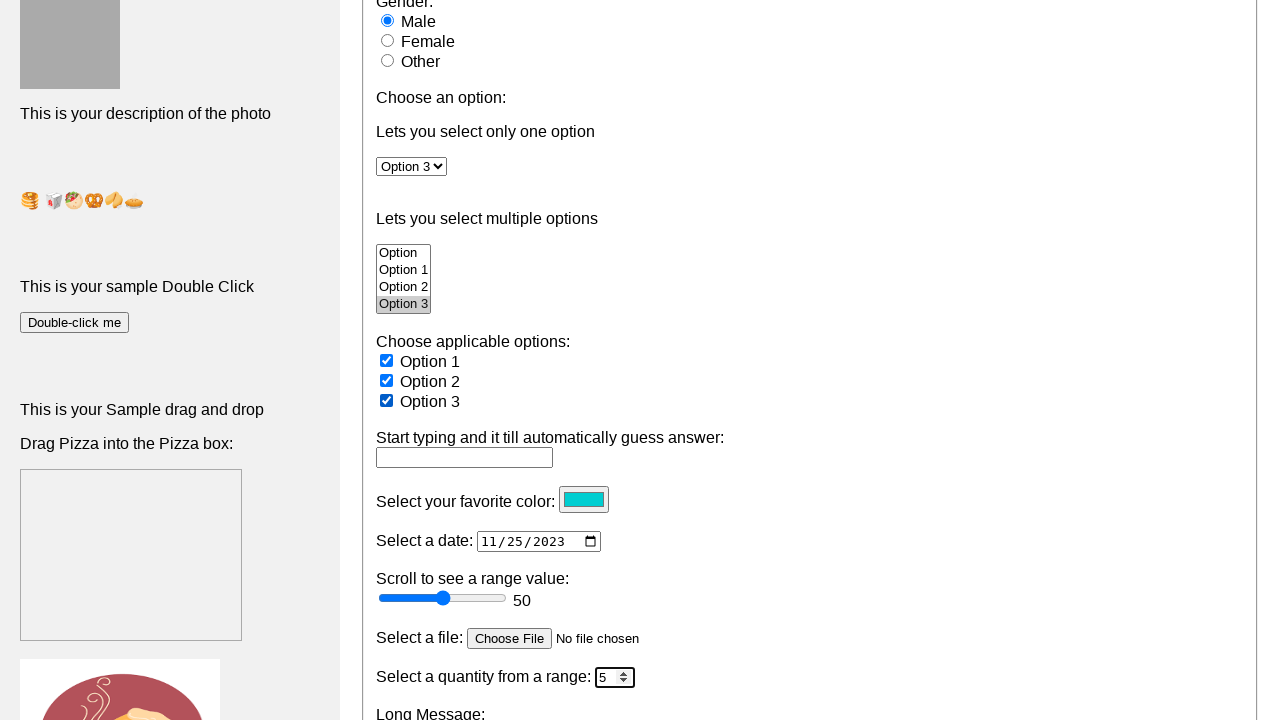

Filled textarea with message 'Hi, I am Kaushik Debdas. Nice to meet you' on textarea[name='message']
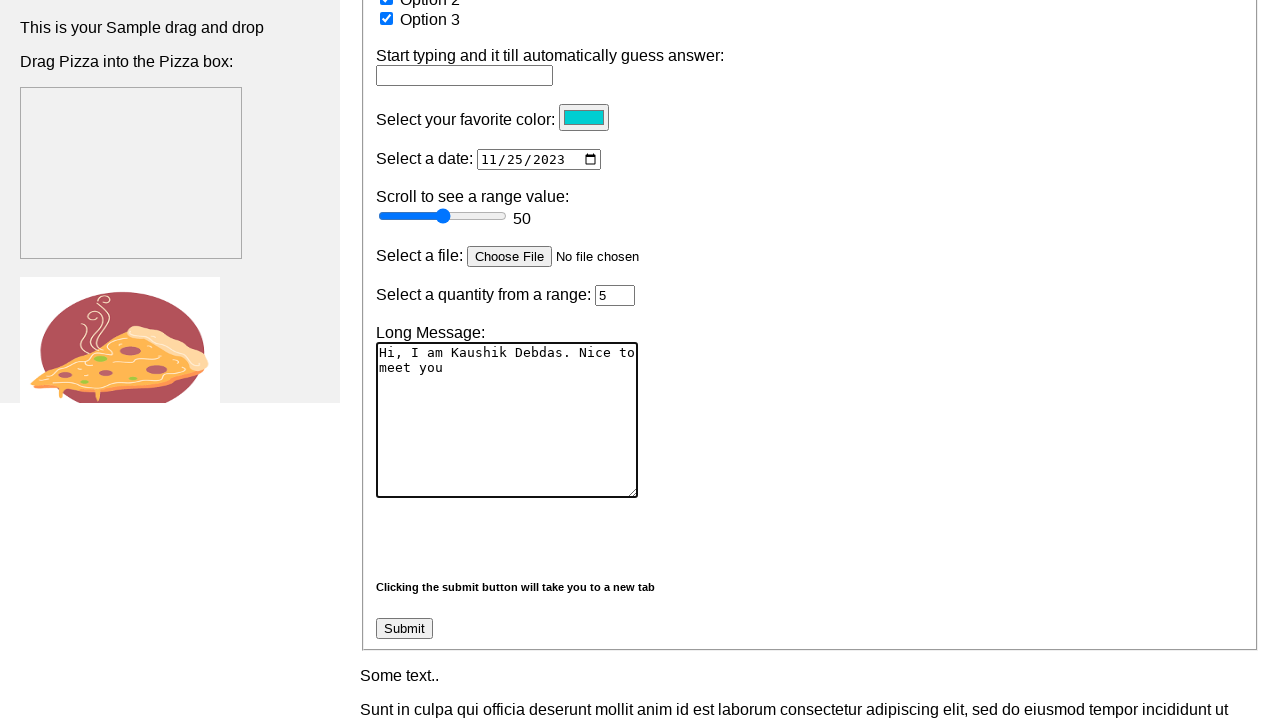

Verified table is visible on the page
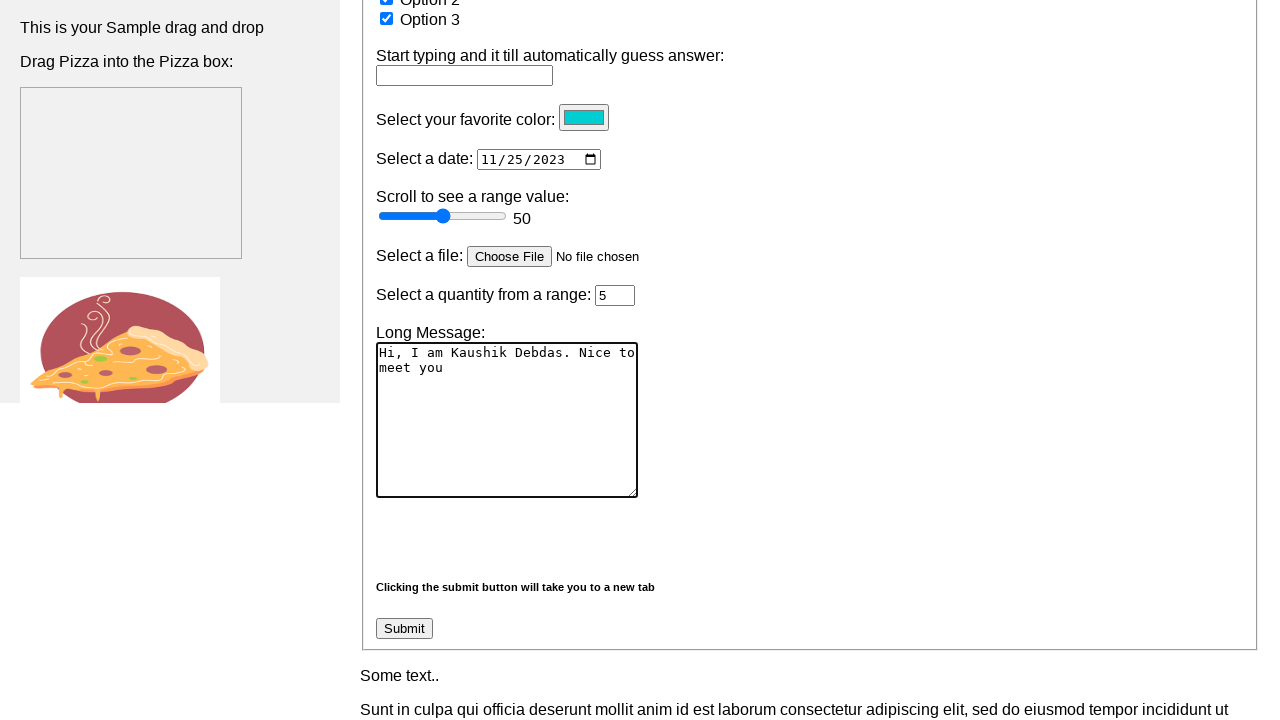

Clicked submit button at (404, 629) on button.btn.btn-success
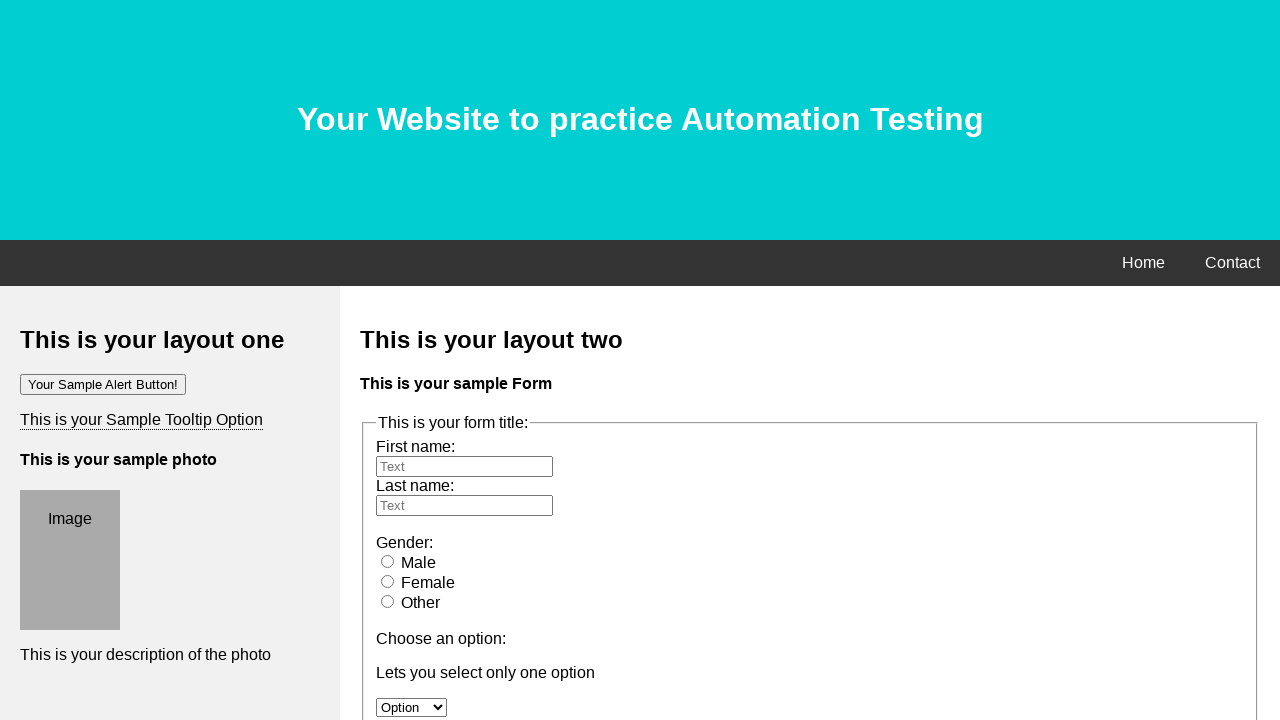

Hovered over Contact link at (1232, 263) on a:has-text('Contact')
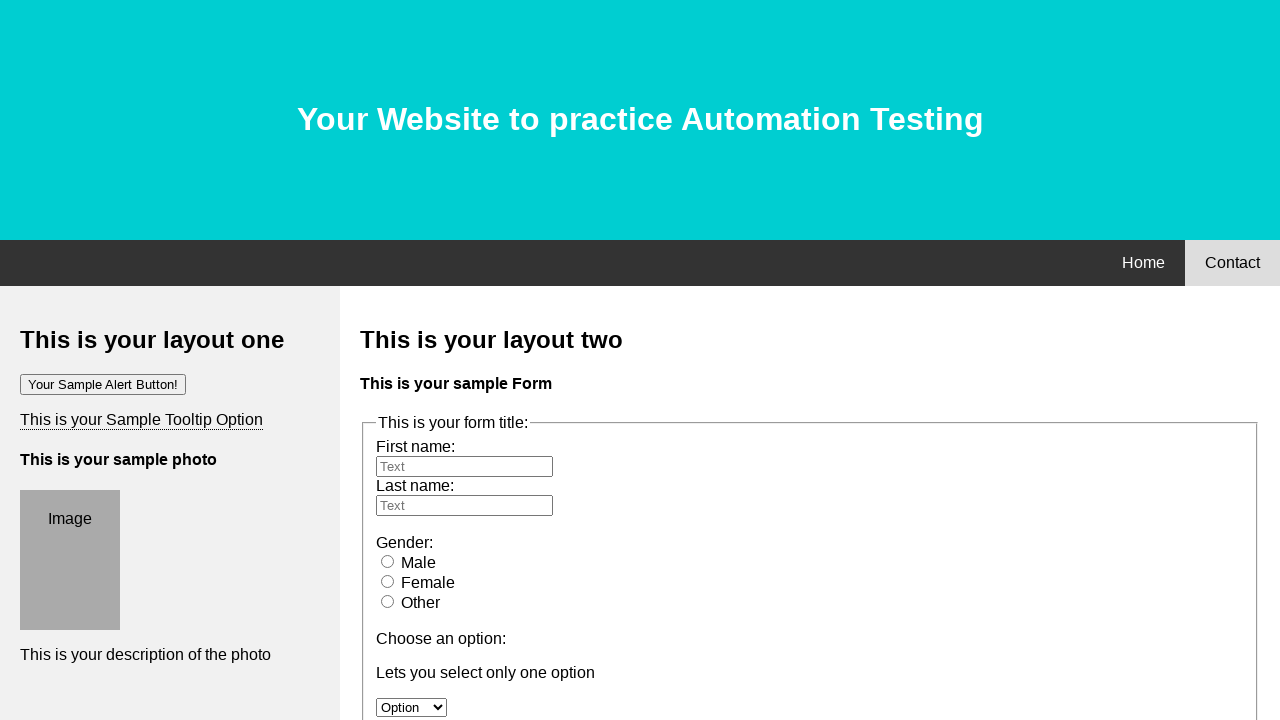

Clicked on Contact link at (1232, 263) on a:has-text('Contact')
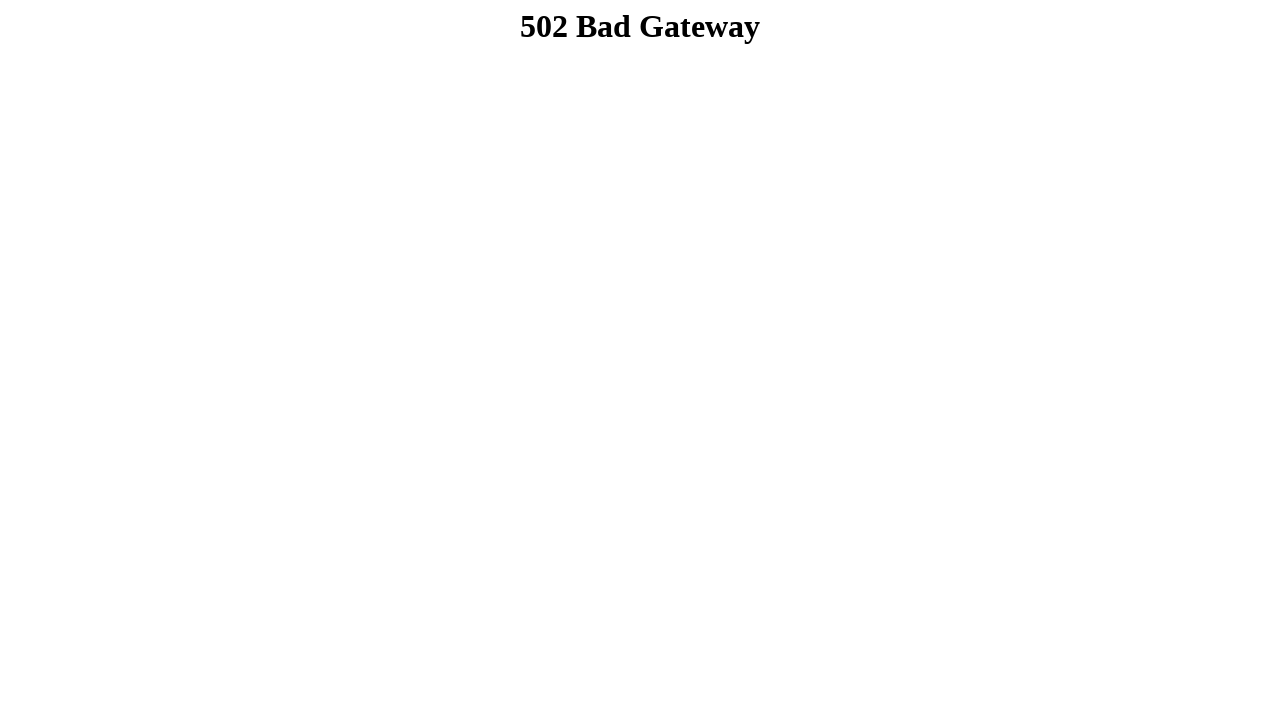

Navigated back to the practice testing page
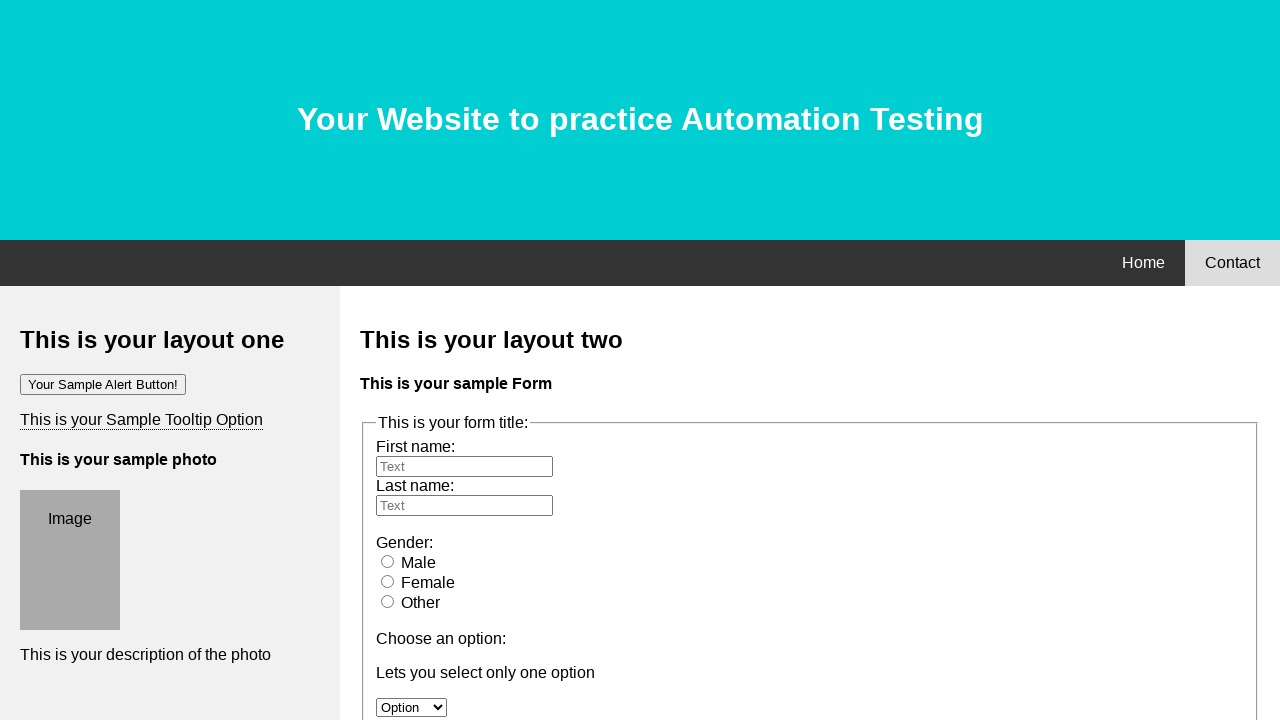

Hovered over Contact link for right-click action at (1232, 263) on a:has-text('Contact')
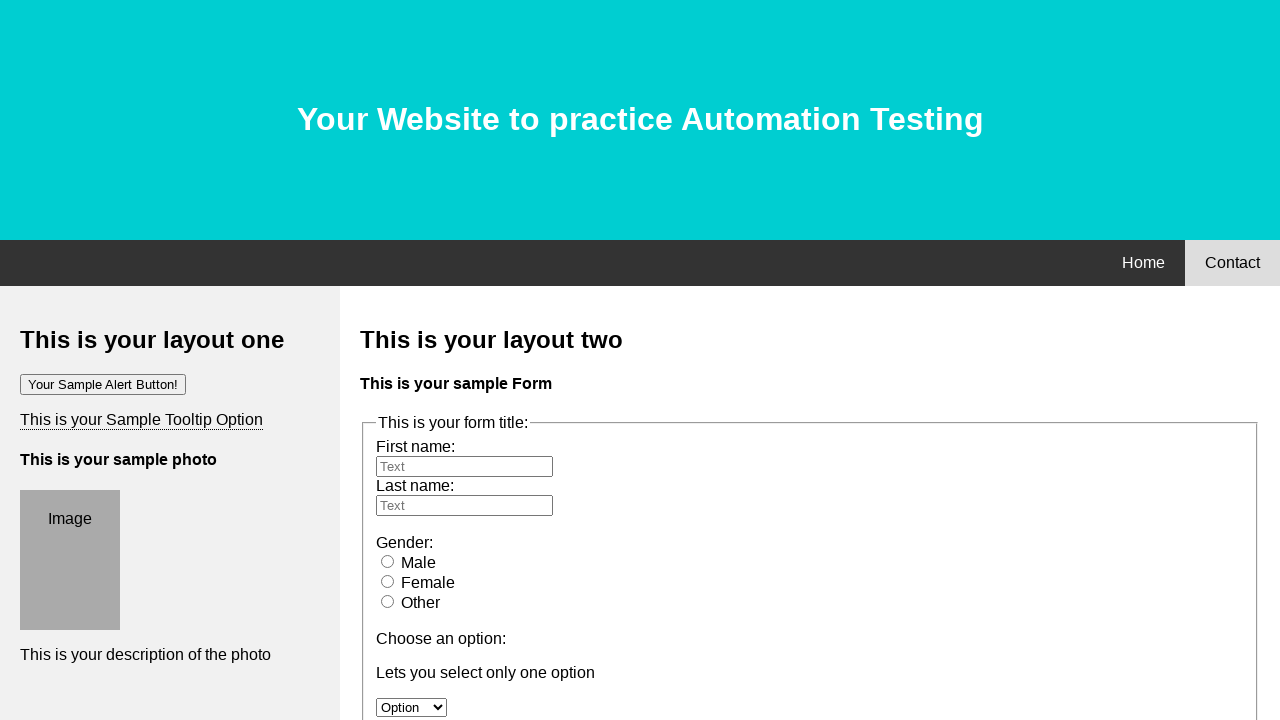

Right-clicked on Contact link at (1232, 263) on a:has-text('Contact')
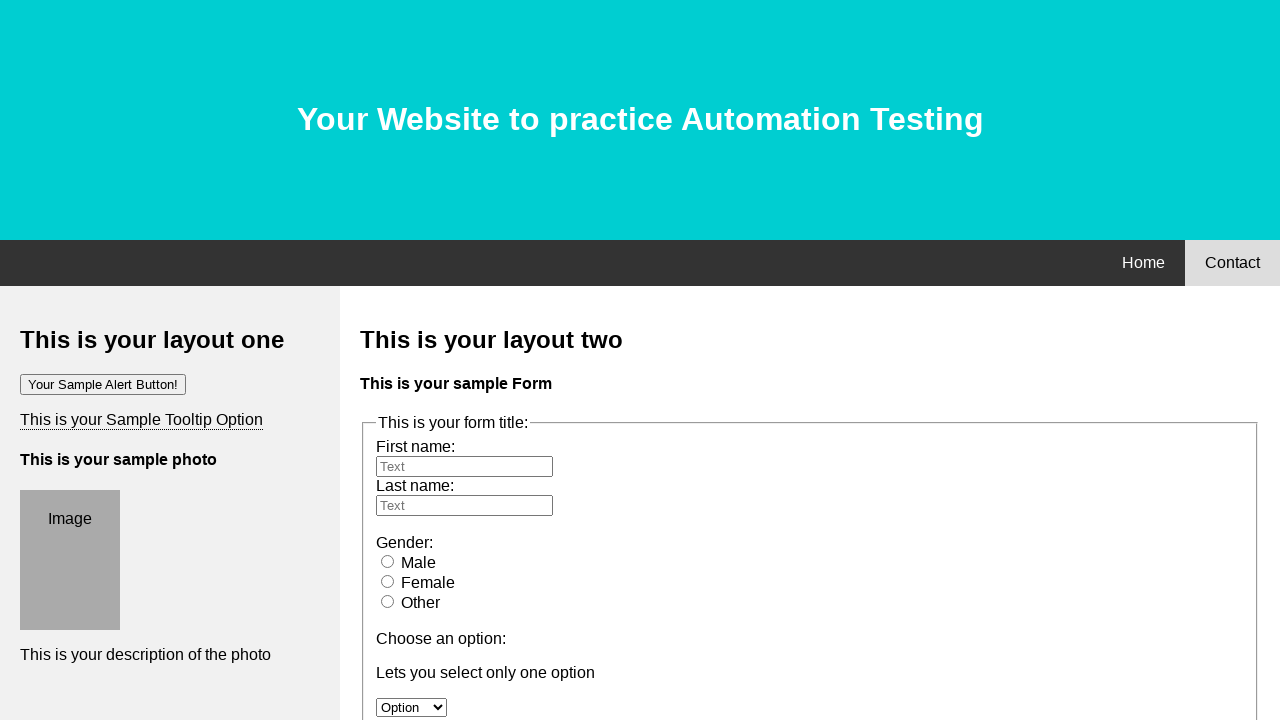

Double-clicked on 'Double-click me' button at (74, 361) on button:has-text('Double-click me')
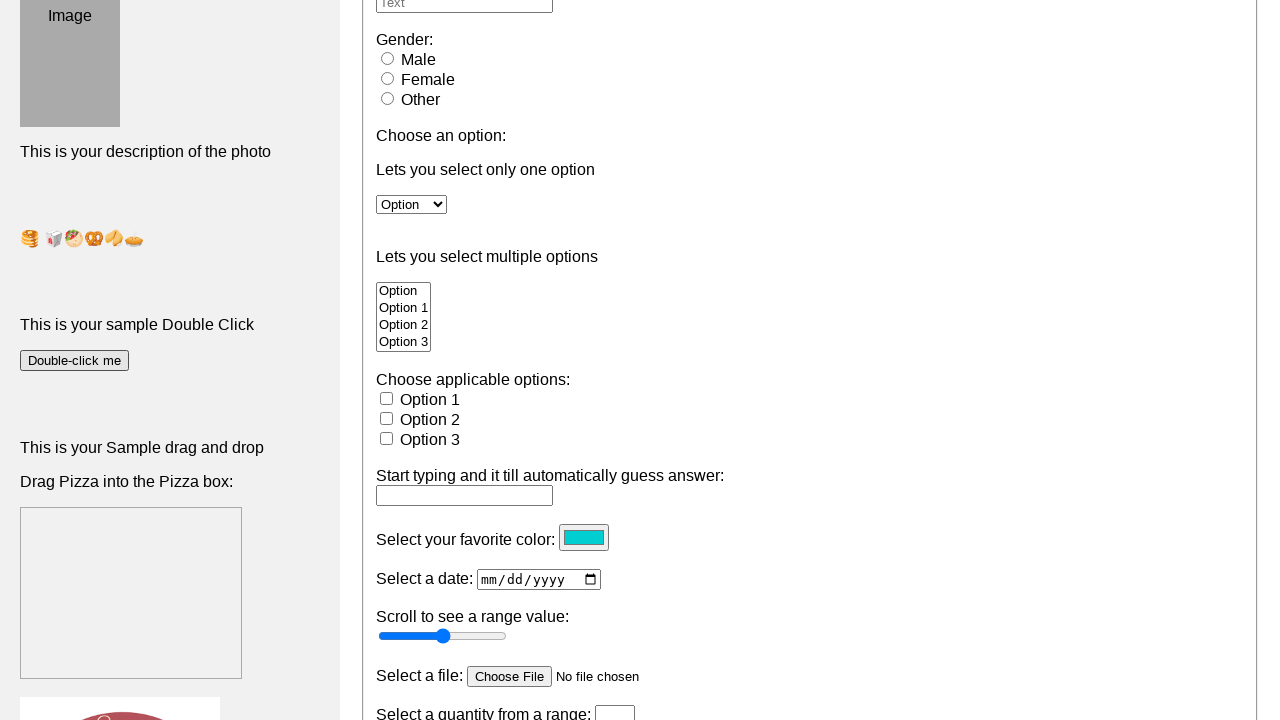

Dragged element from #drag1 to #div1 at (131, 467)
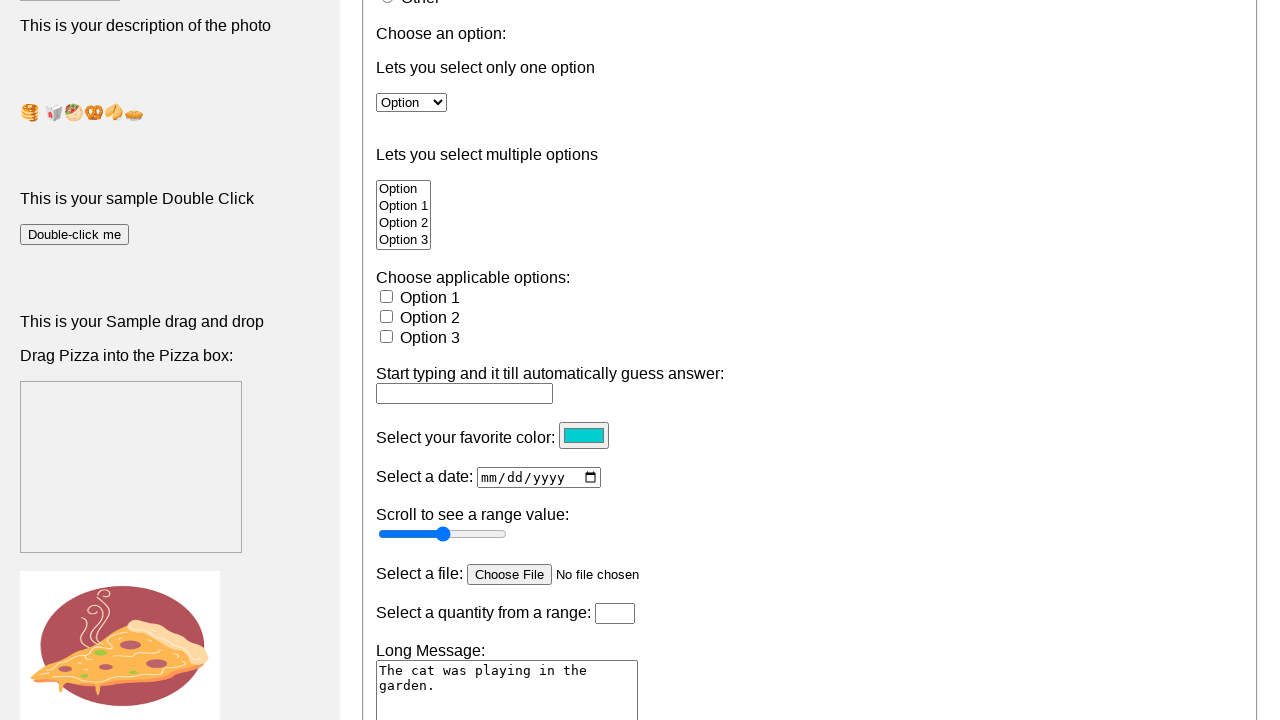

Moved mouse to the middle of range slider at (442, 534)
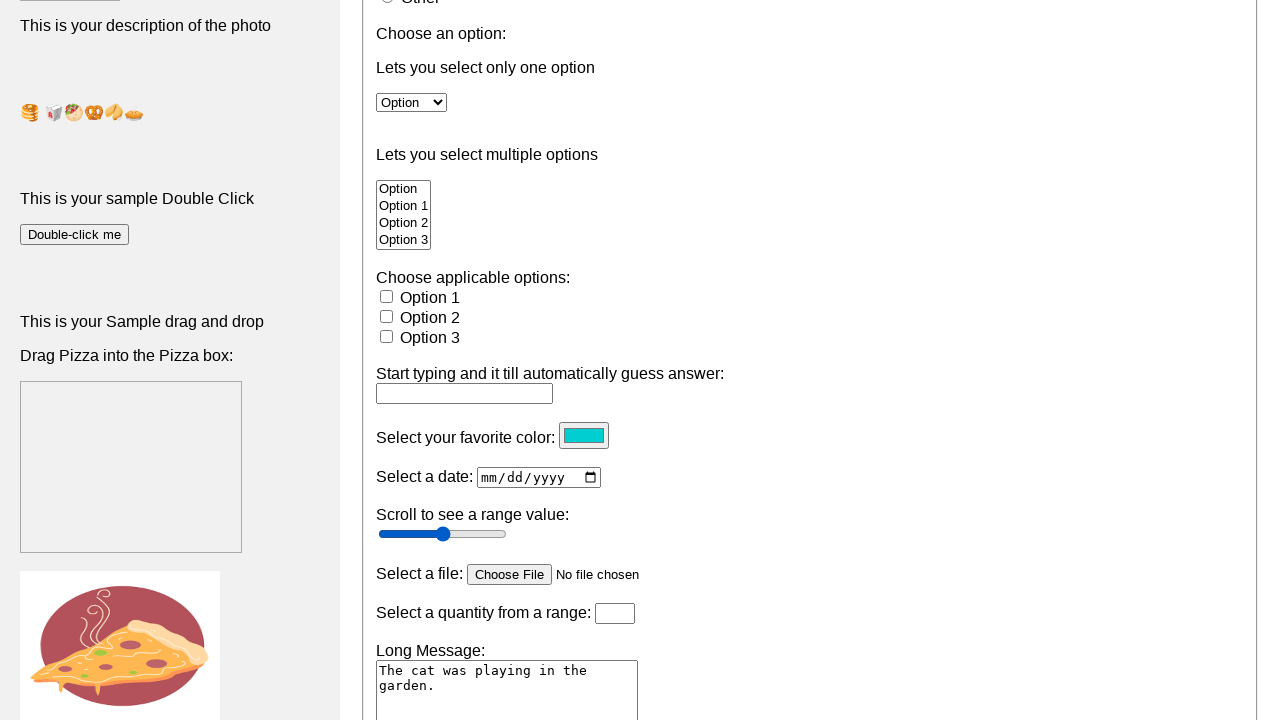

Pressed mouse button down on range slider at (442, 534)
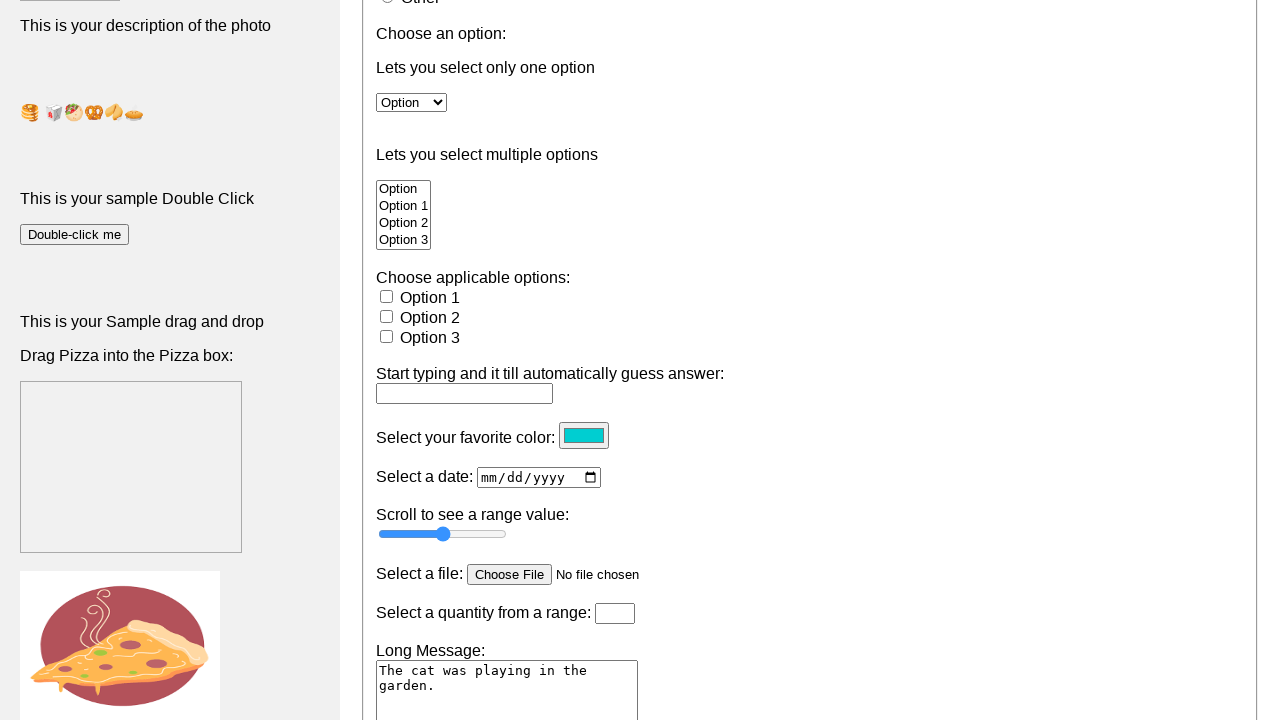

Dragged range slider to the right at (462, 534)
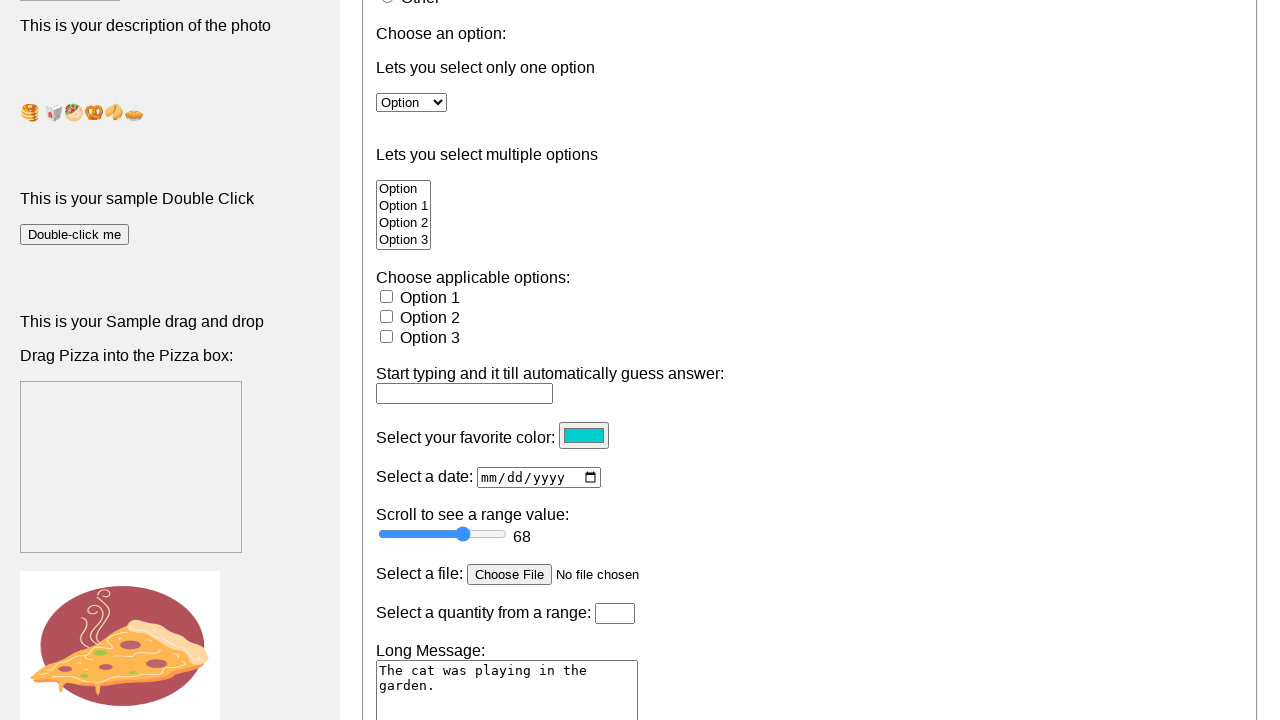

Released mouse button after dragging slider right at (462, 534)
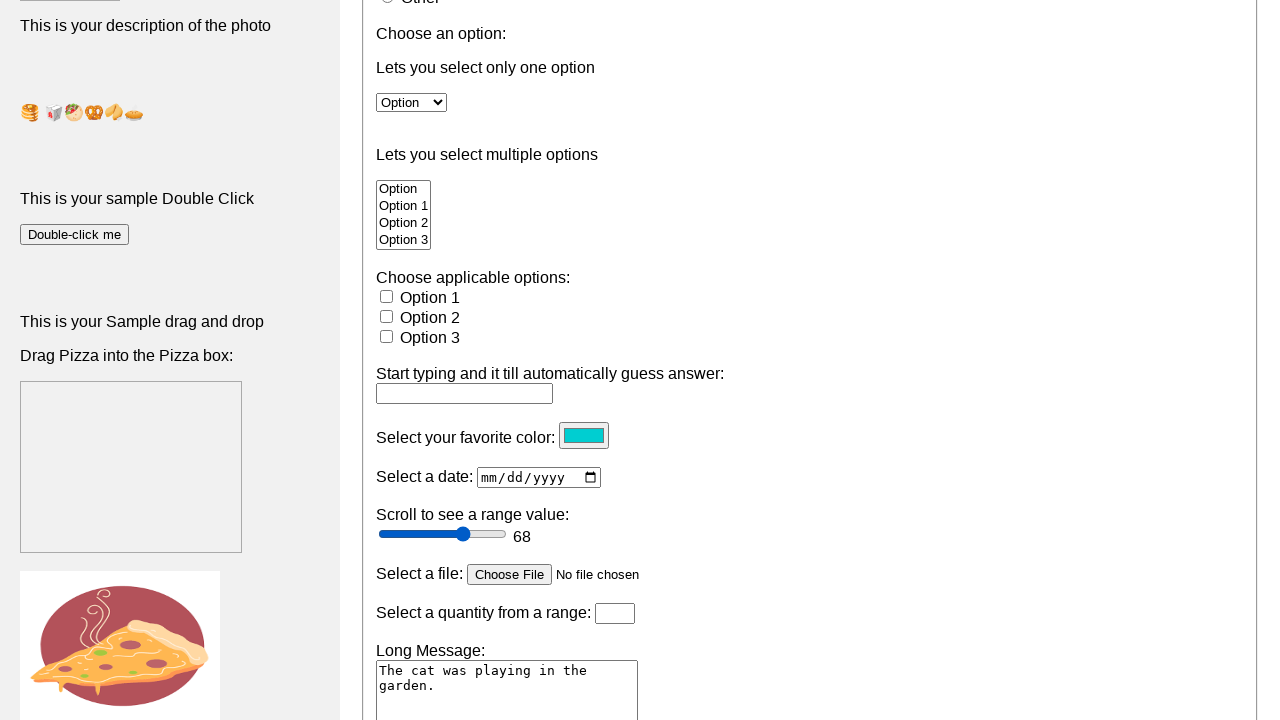

Moved mouse to the right position of range slider at (462, 534)
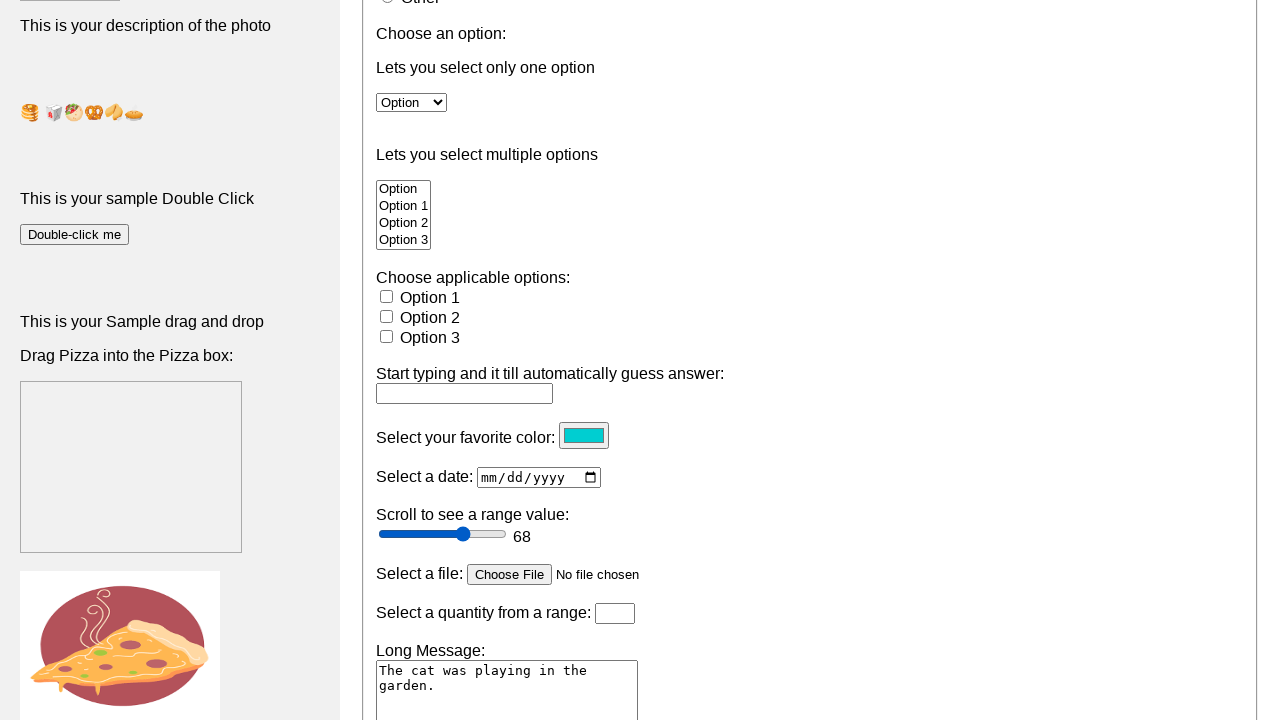

Pressed mouse button down on range slider for leftward drag at (462, 534)
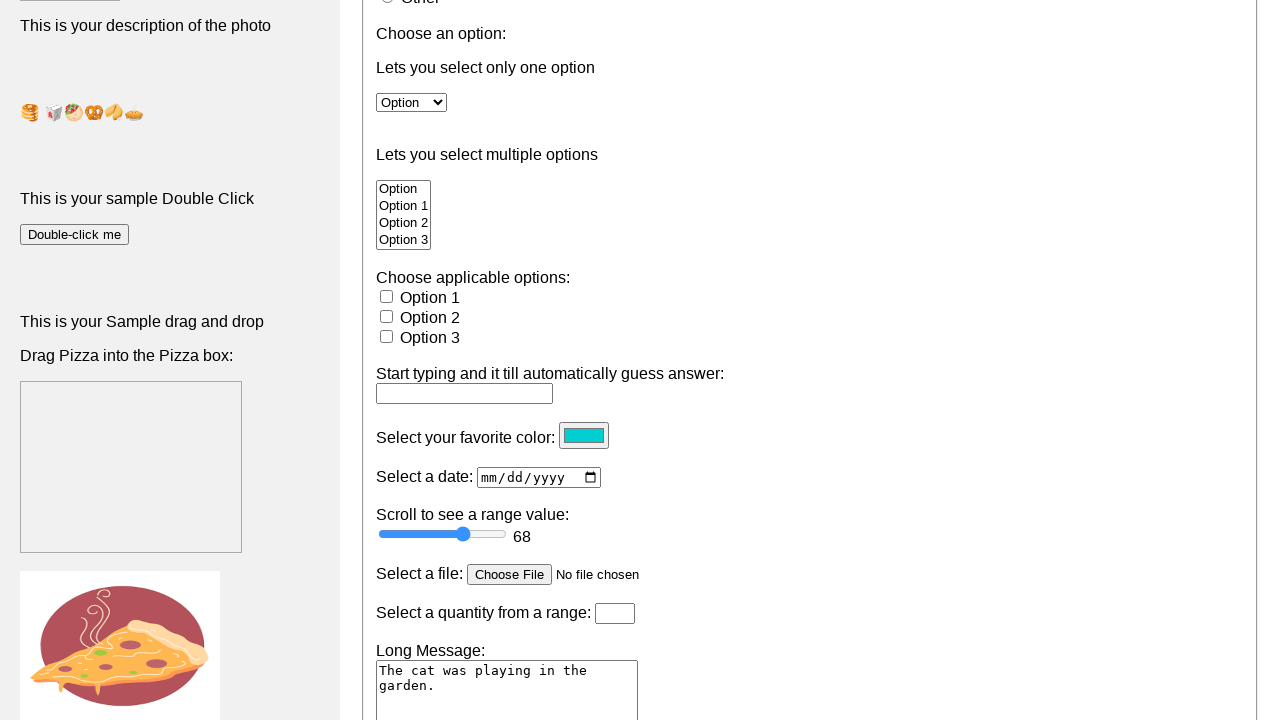

Dragged range slider to the left at (442, 534)
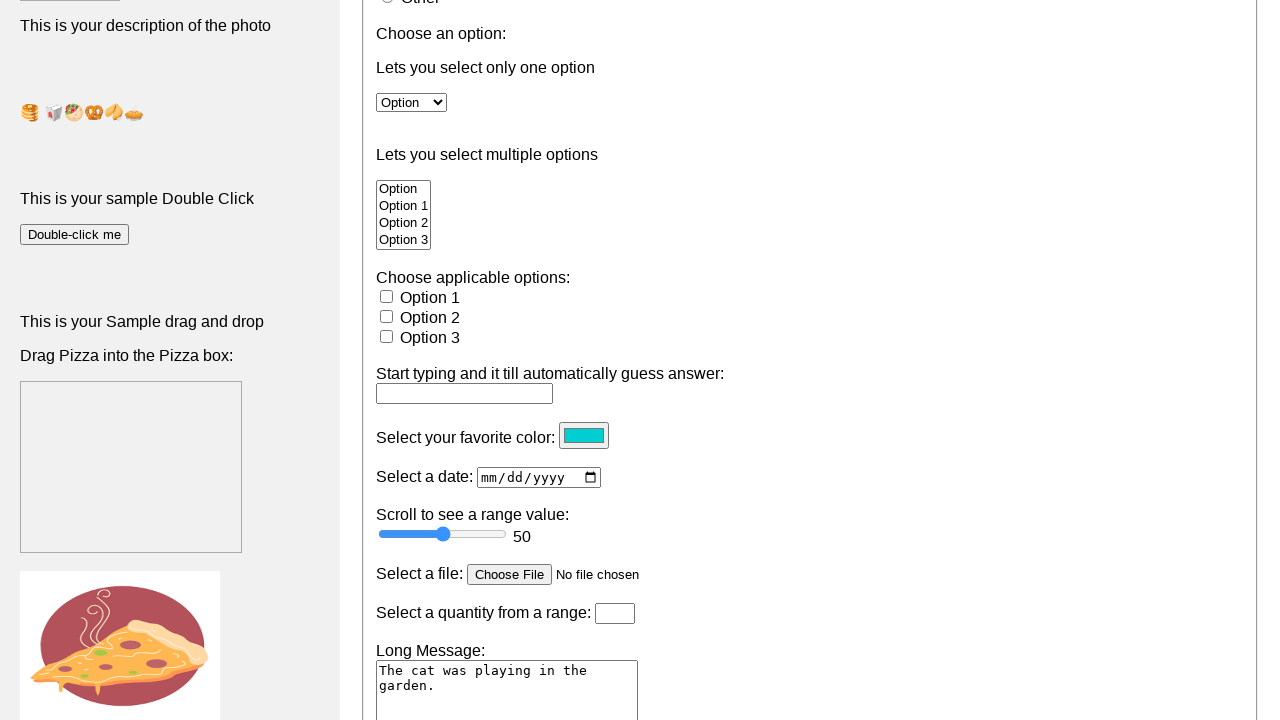

Released mouse button after dragging slider left at (442, 534)
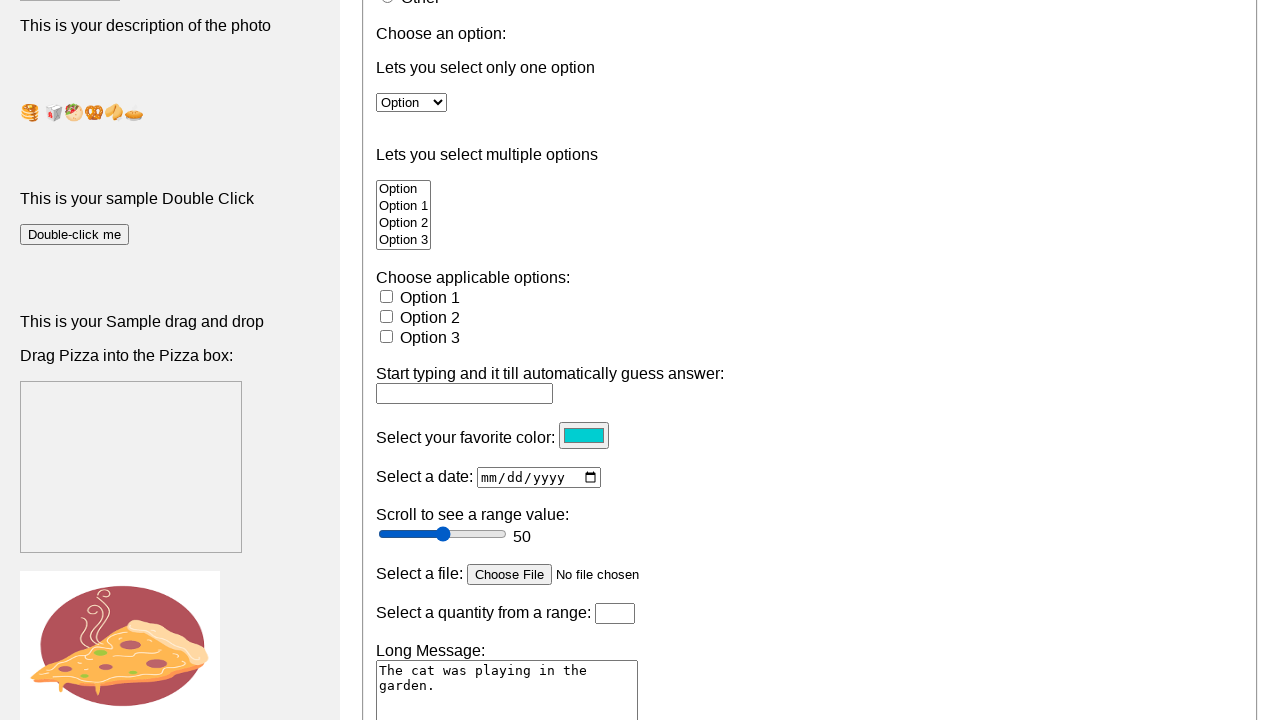

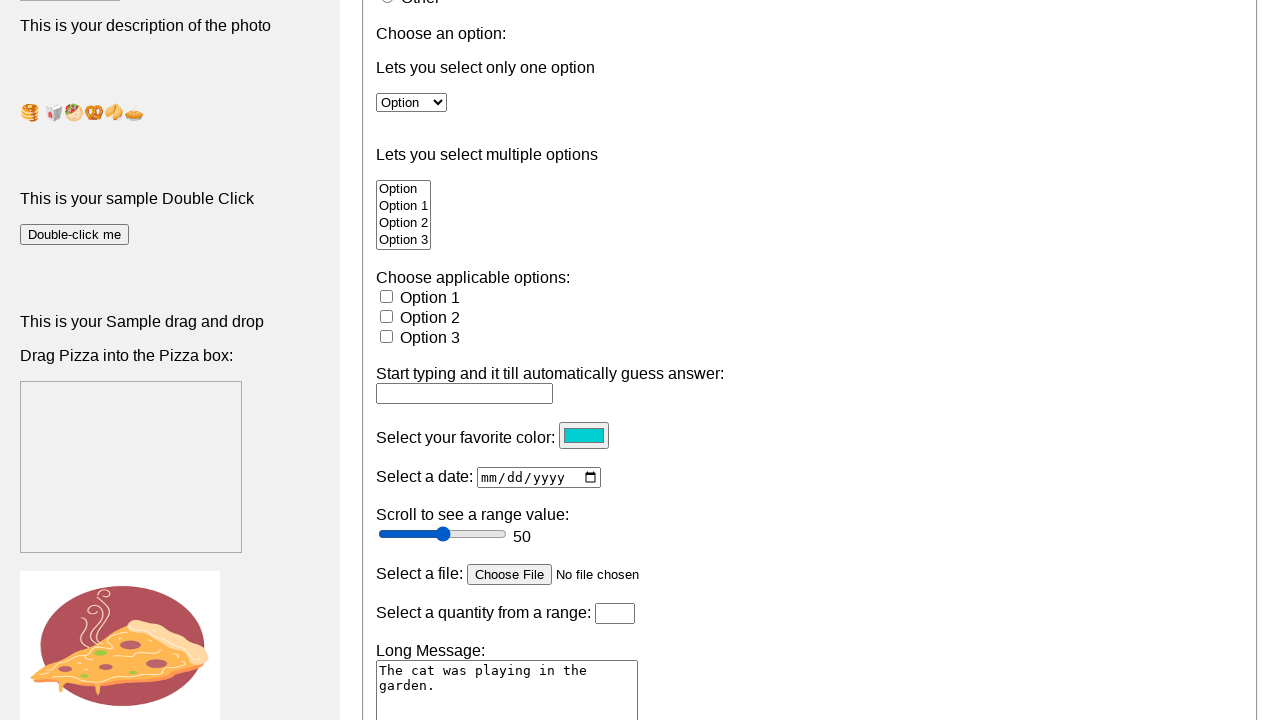